Tests multi-tab functionality by navigating to a page that opens a new tab, then repeatedly switches between the original tab and the new tab to verify tab switching works correctly.

Starting URL: https://the-internet.herokuapp.com/

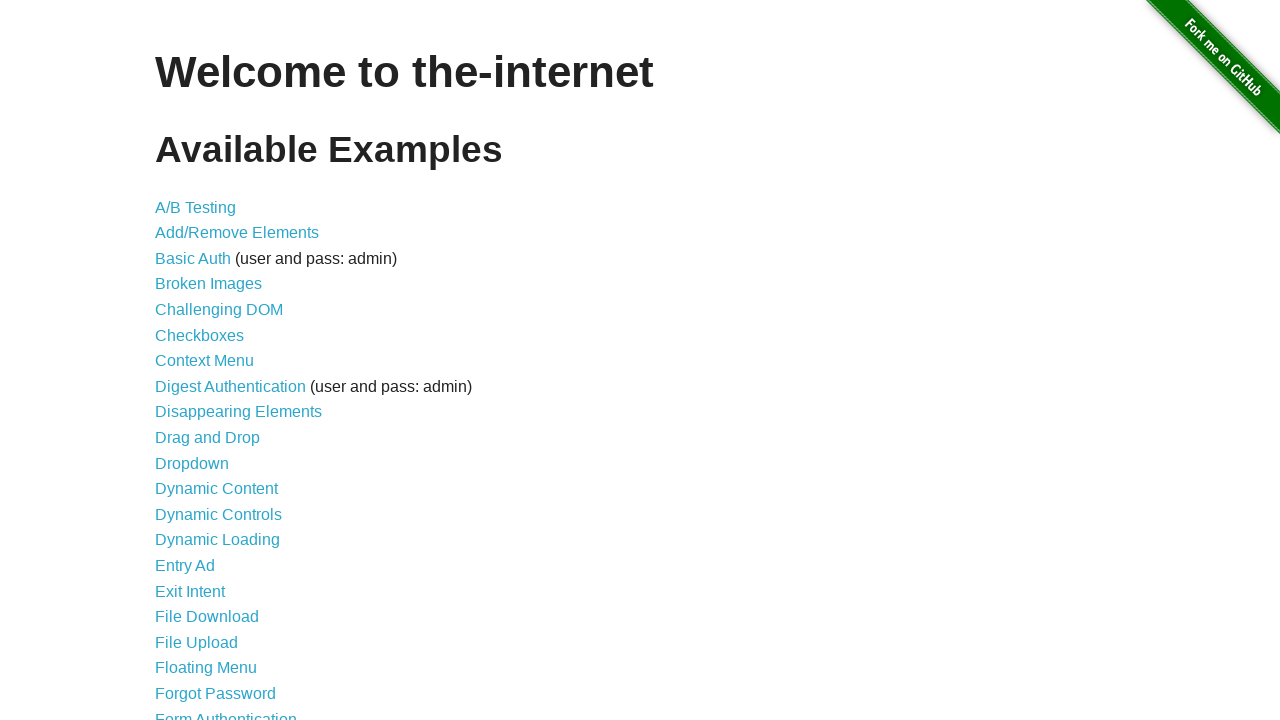

Clicked on the 'Multiple Windows' link (33rd item in the list) at (218, 369) on #content > ul > li:nth-child(33) > a
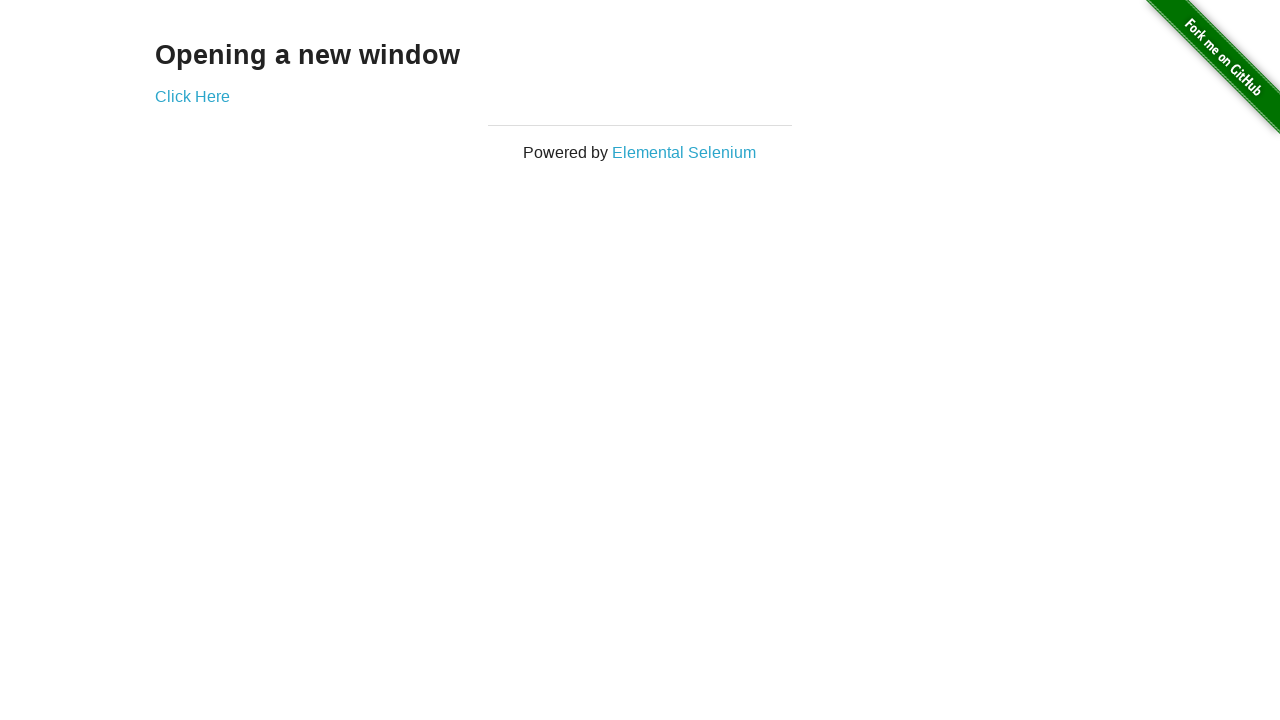

Clicked on the link that opens a new tab at (192, 96) on #content > div > a
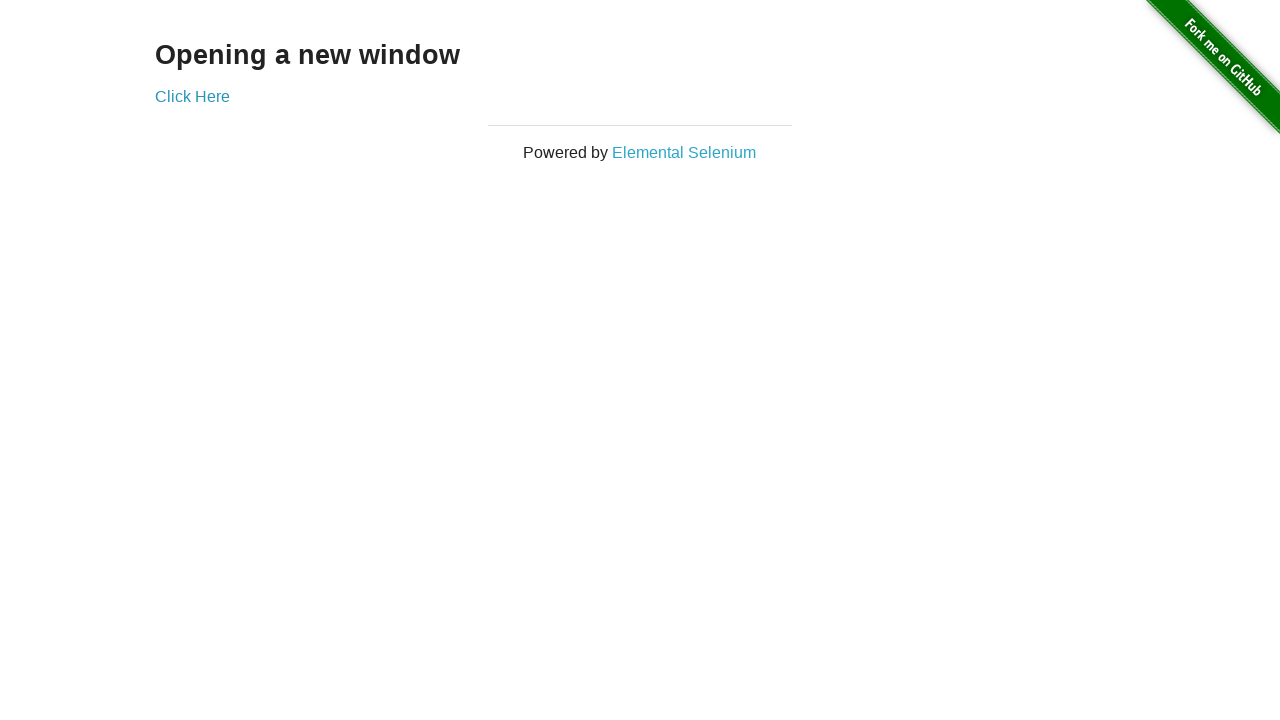

Obtained reference to the new tab
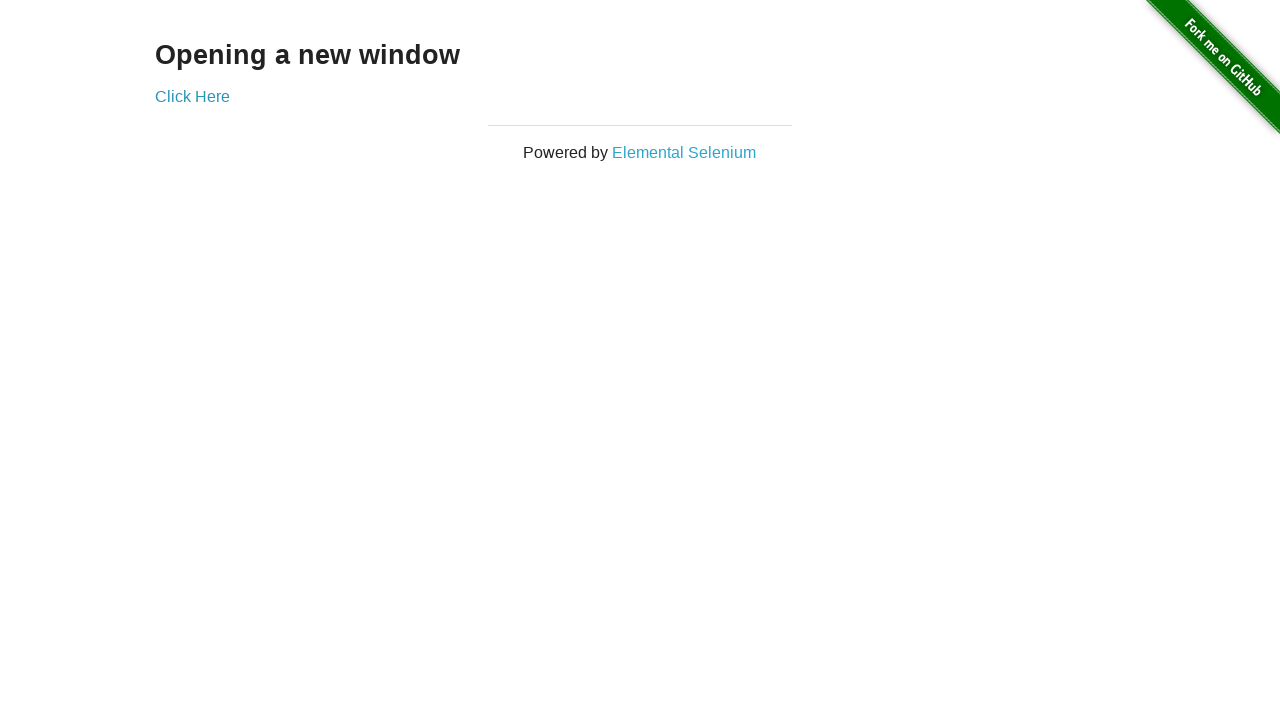

New tab finished loading
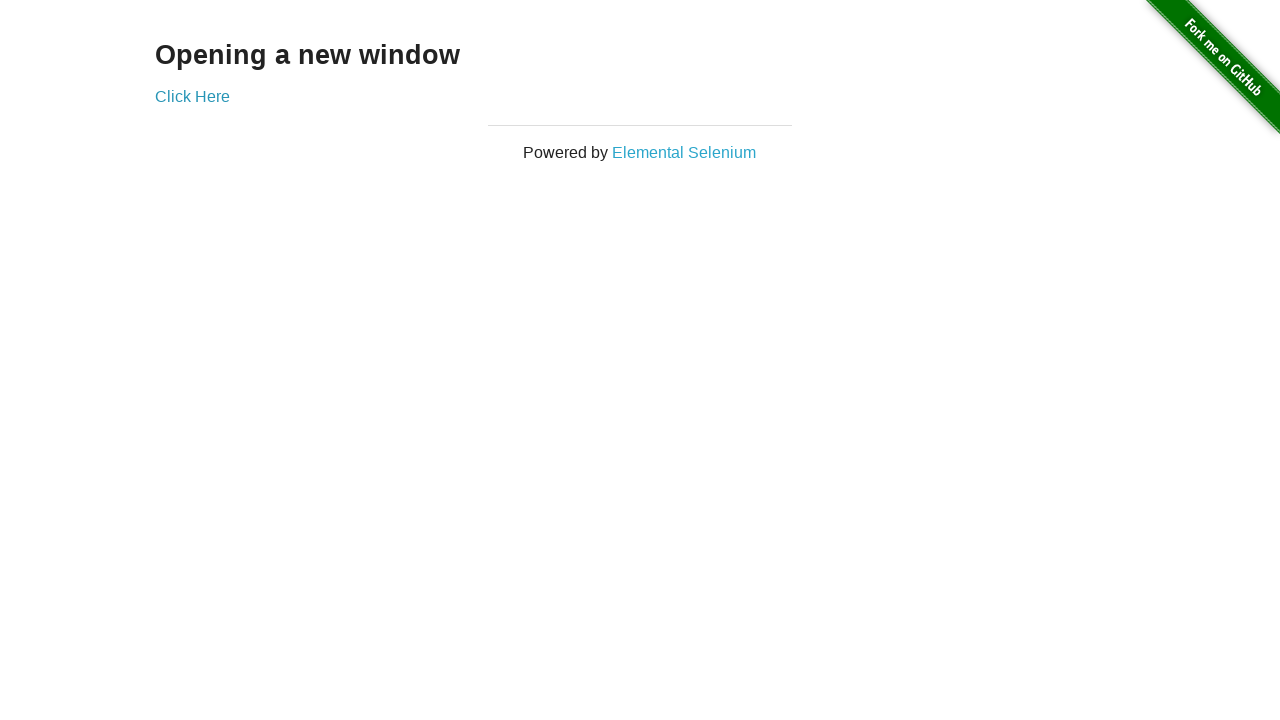

Switched to original tab (iteration 1 of 16)
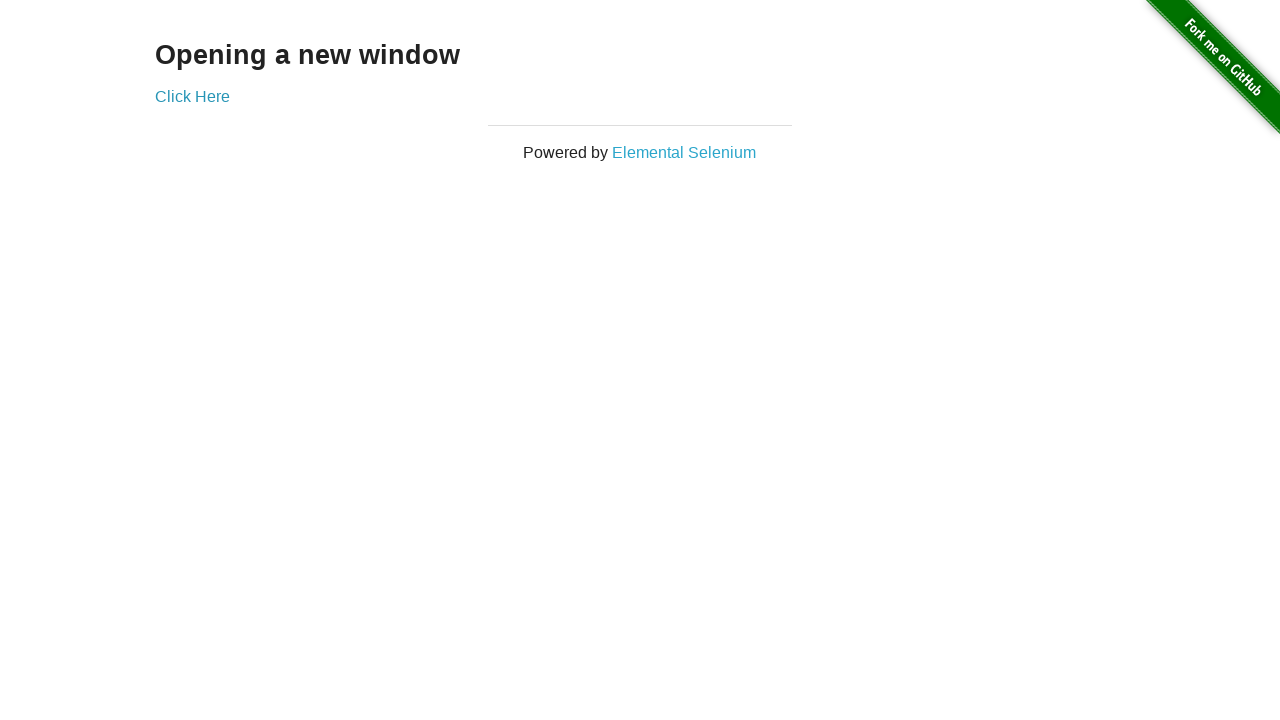

Switched to new tab (iteration 1 of 16)
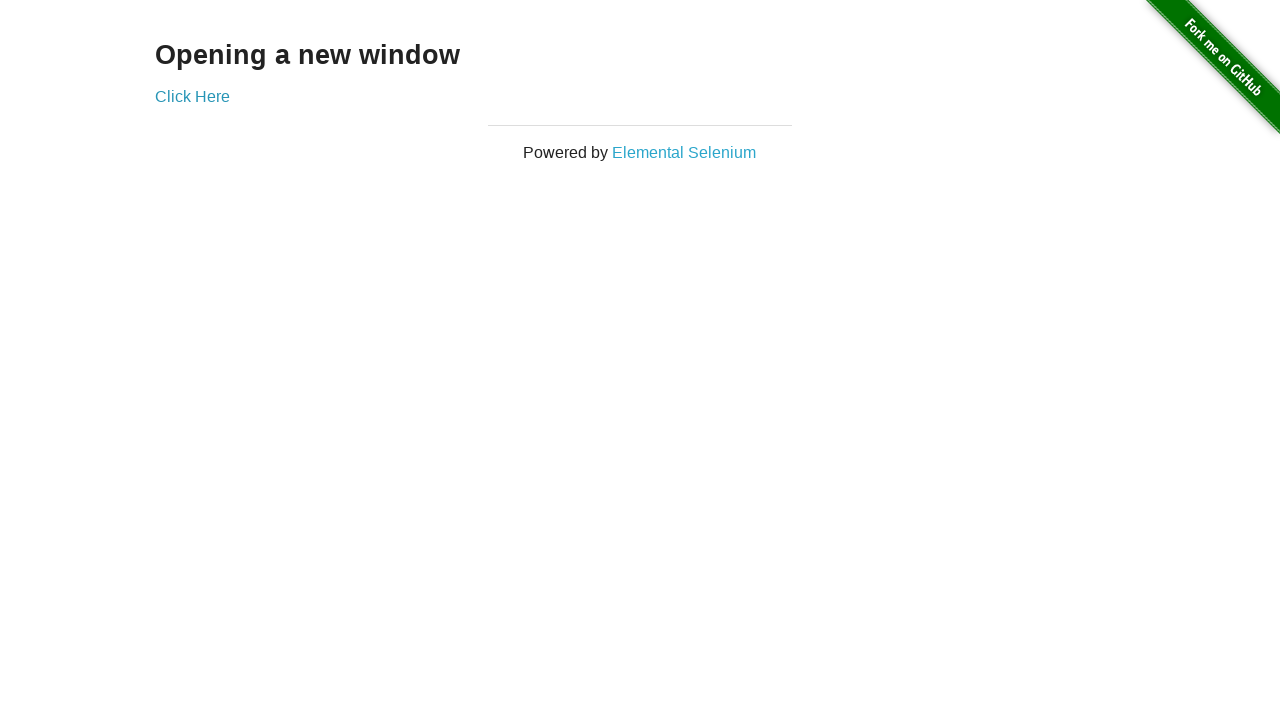

Switched to original tab (iteration 2 of 16)
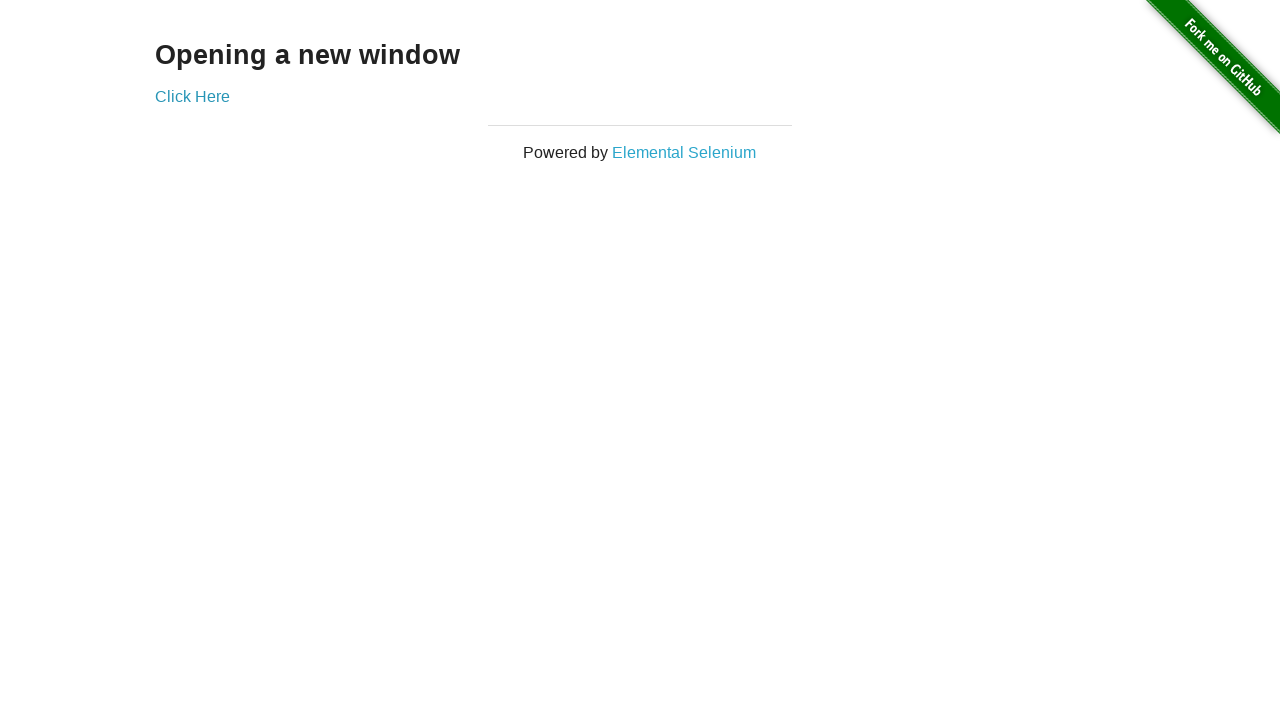

Switched to new tab (iteration 2 of 16)
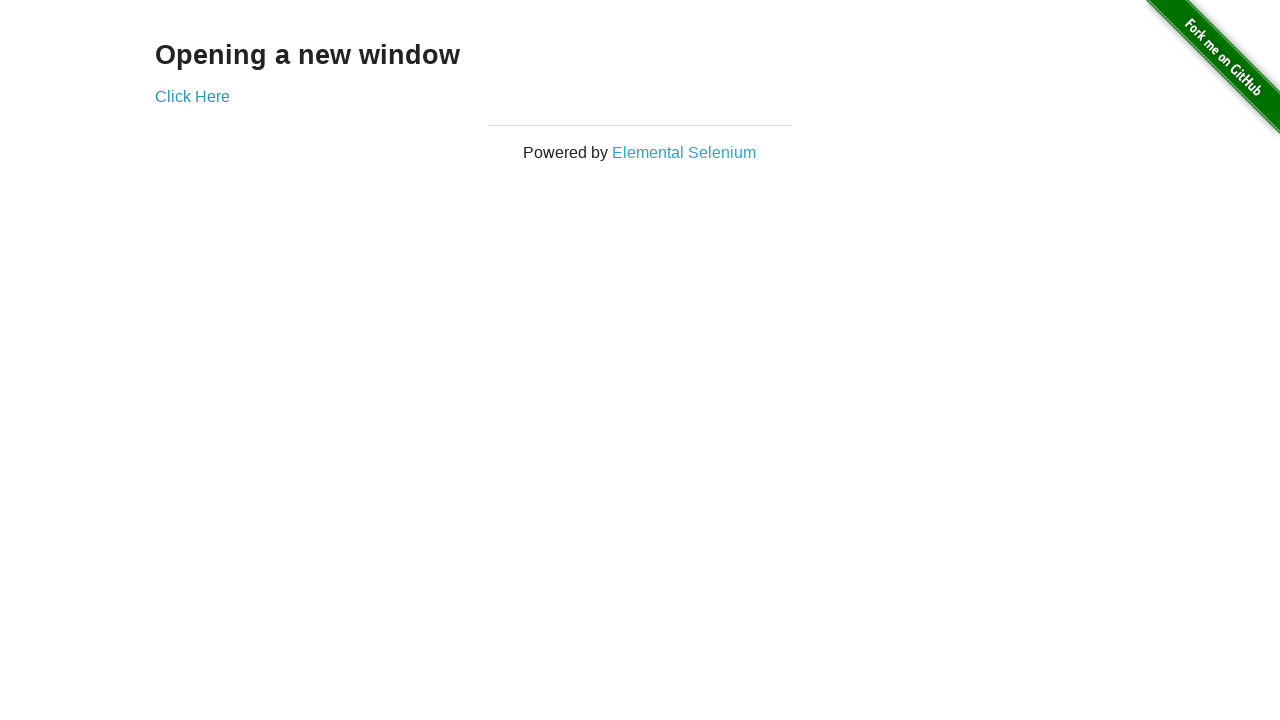

Switched to original tab (iteration 3 of 16)
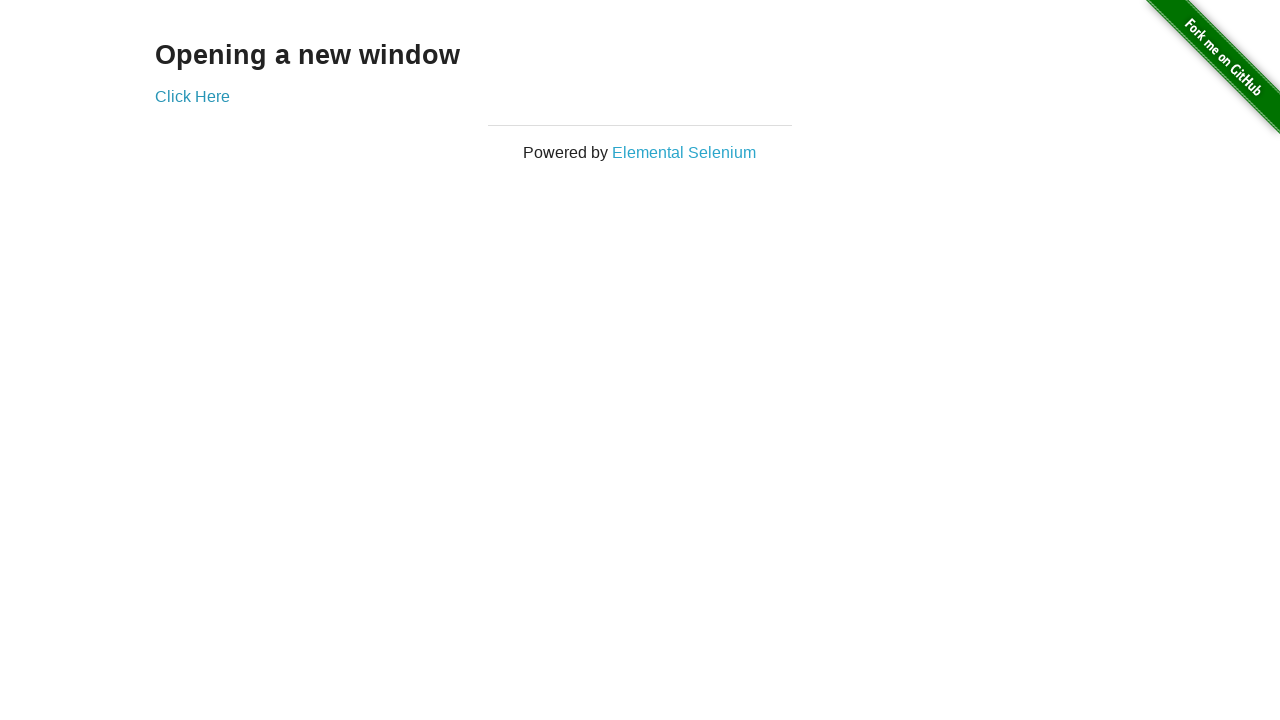

Switched to new tab (iteration 3 of 16)
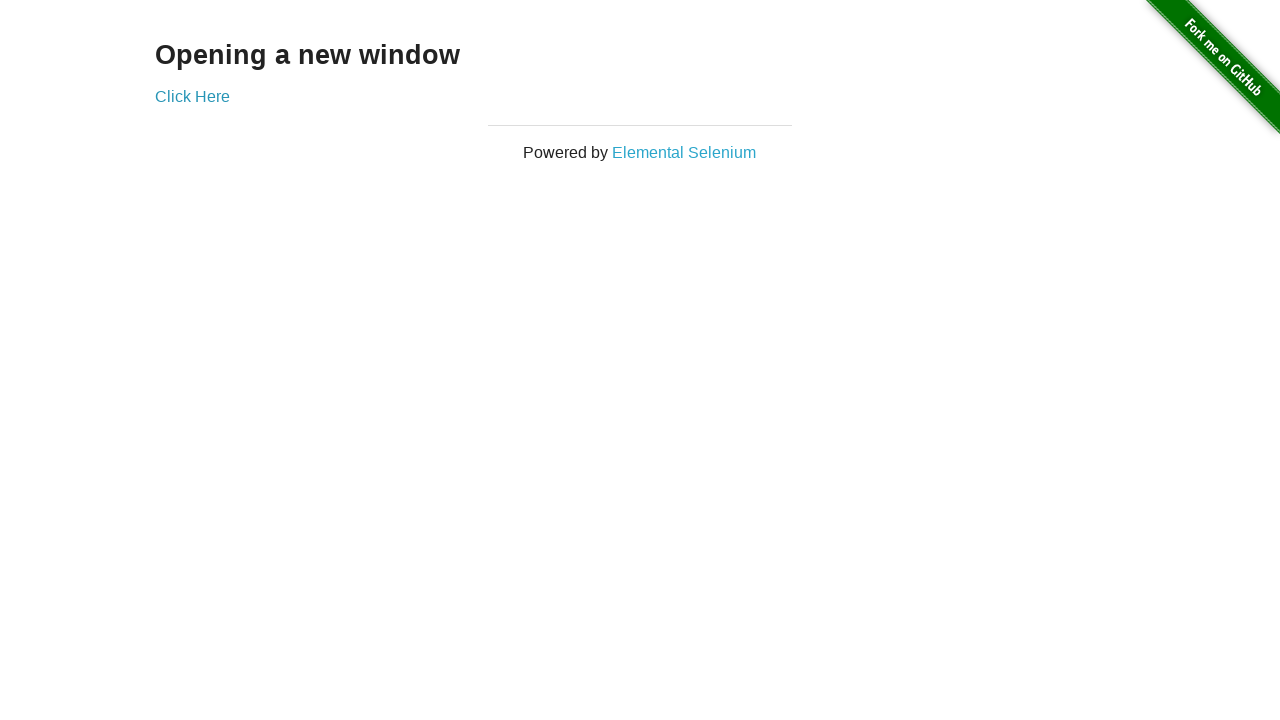

Switched to original tab (iteration 4 of 16)
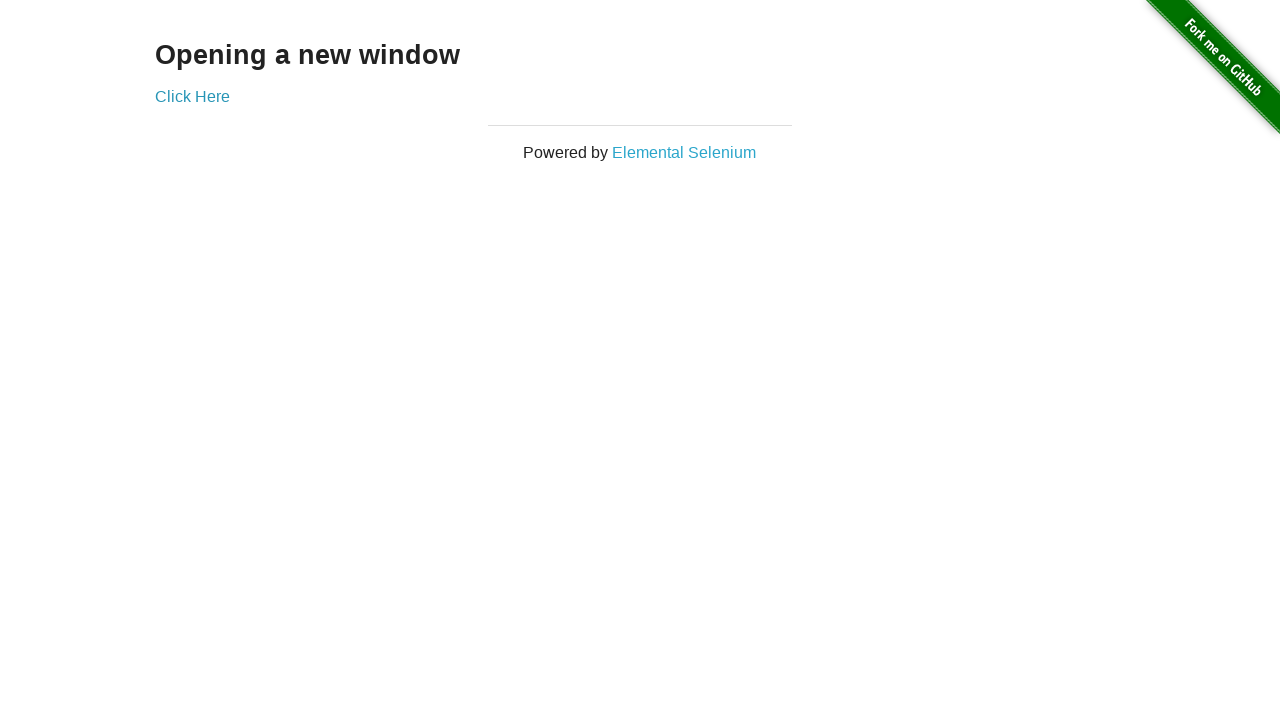

Switched to new tab (iteration 4 of 16)
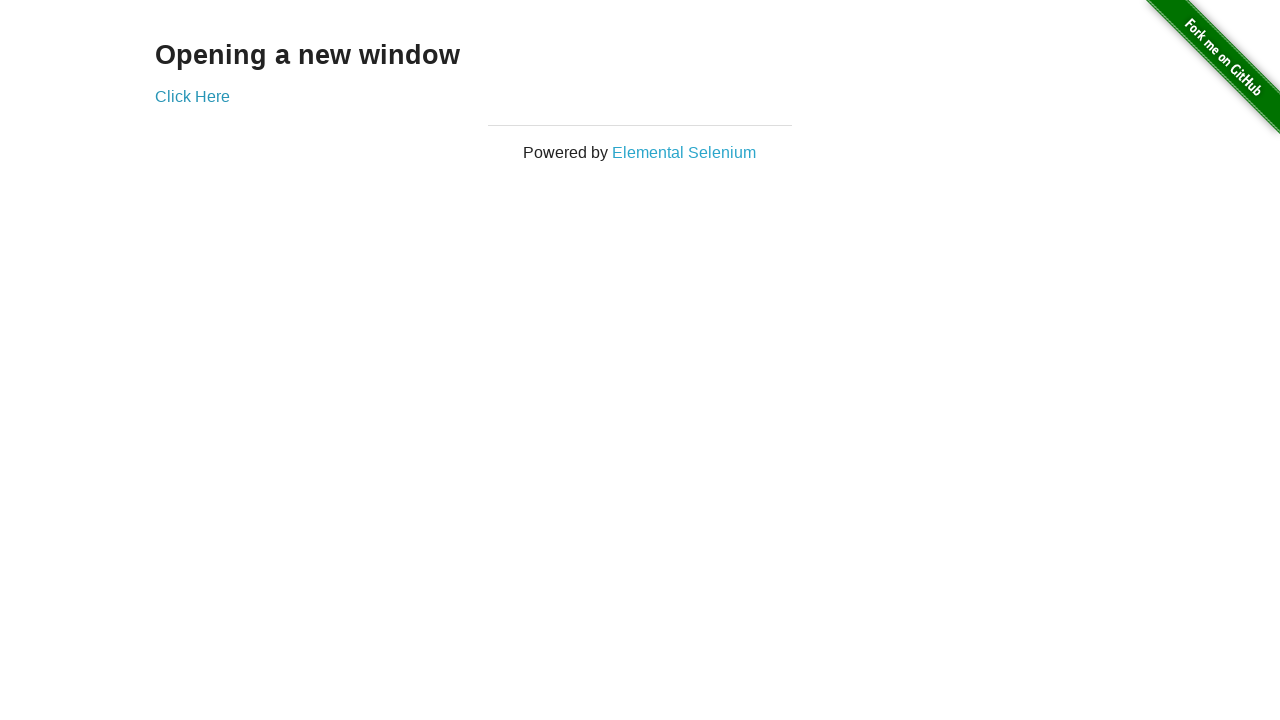

Switched to original tab (iteration 5 of 16)
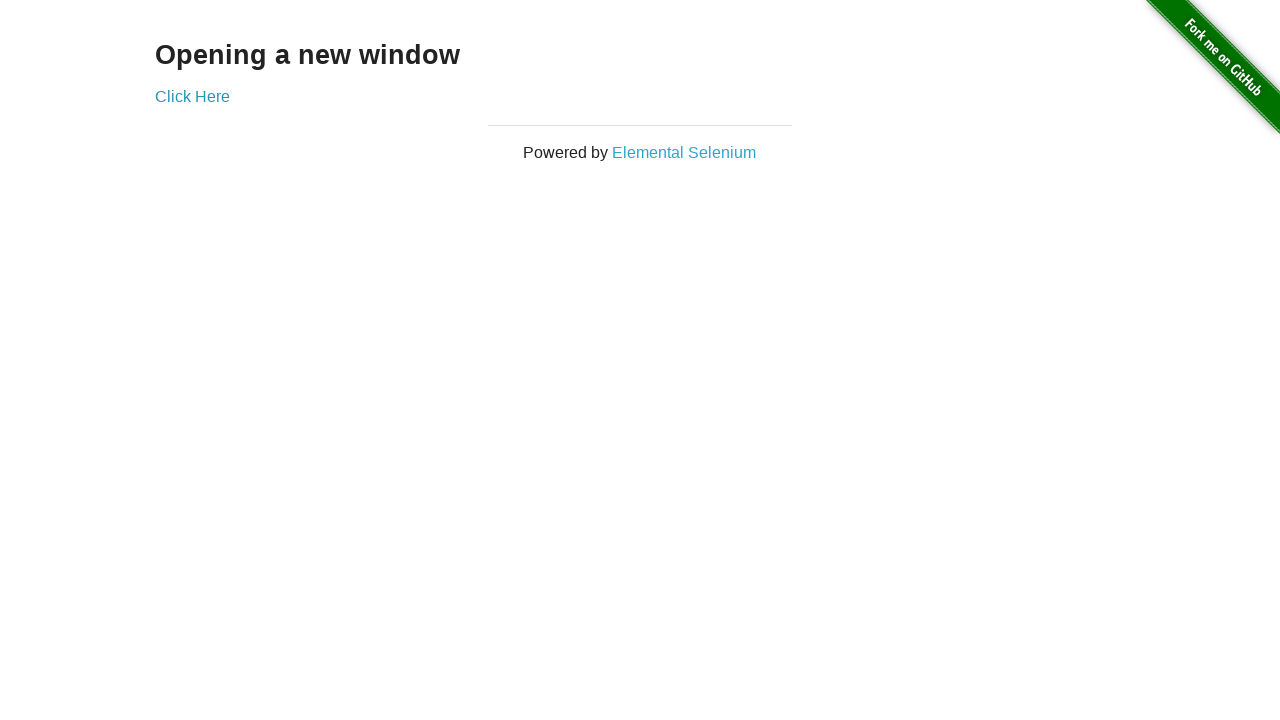

Switched to new tab (iteration 5 of 16)
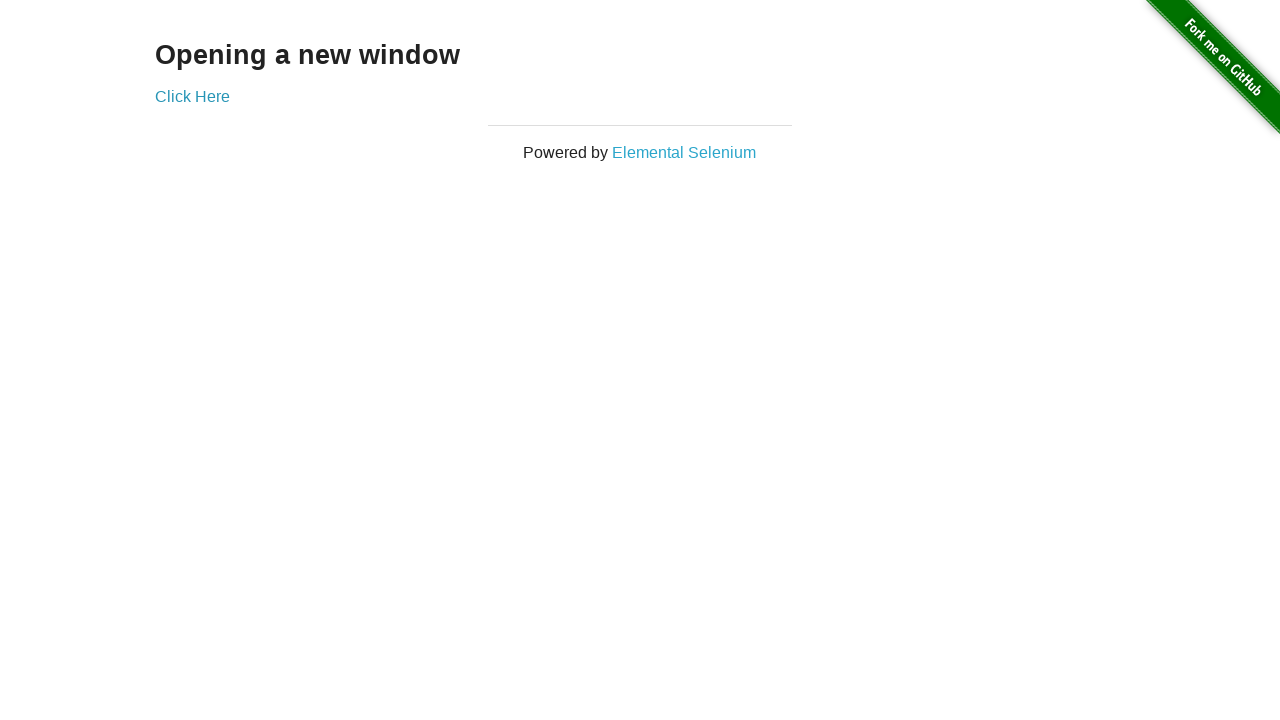

Switched to original tab (iteration 6 of 16)
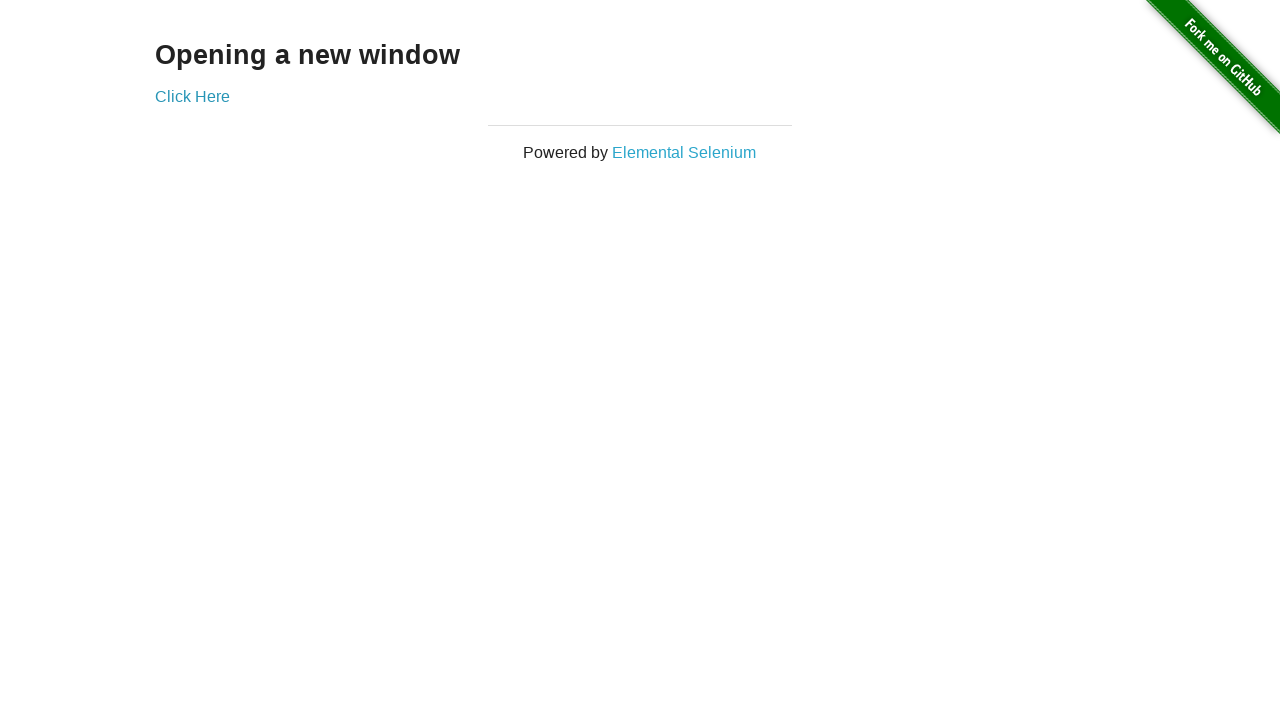

Switched to new tab (iteration 6 of 16)
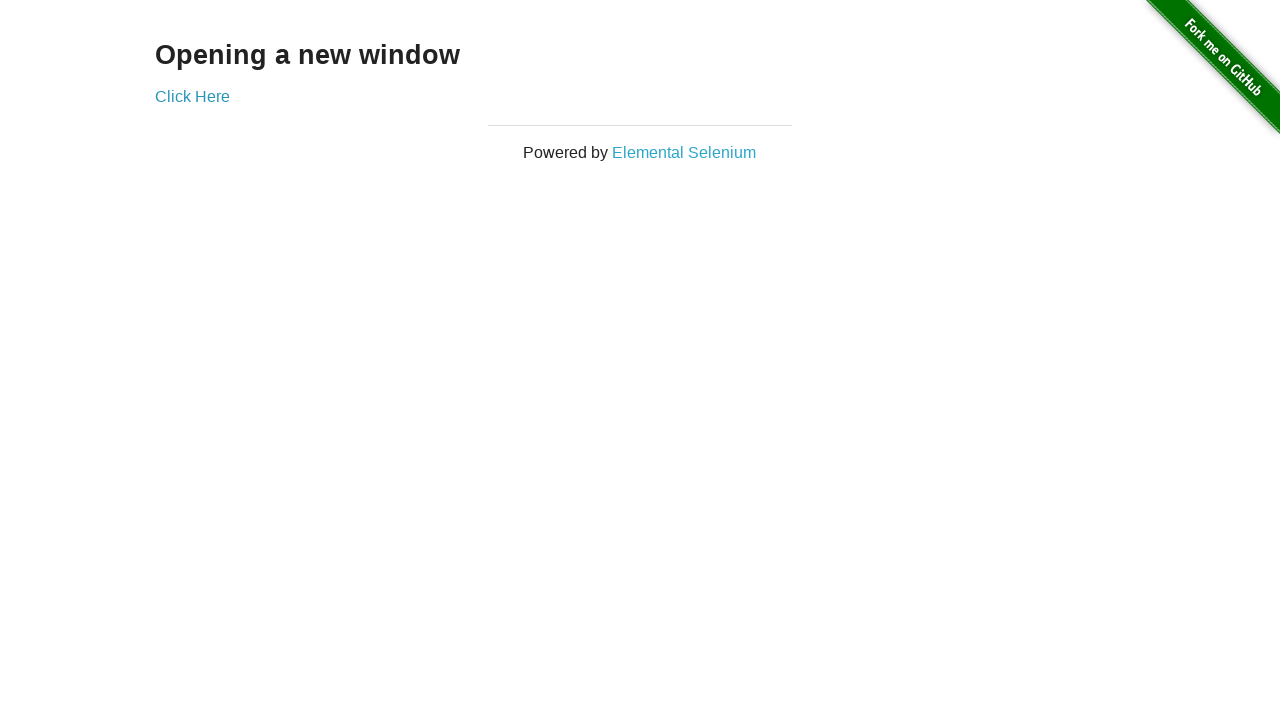

Switched to original tab (iteration 7 of 16)
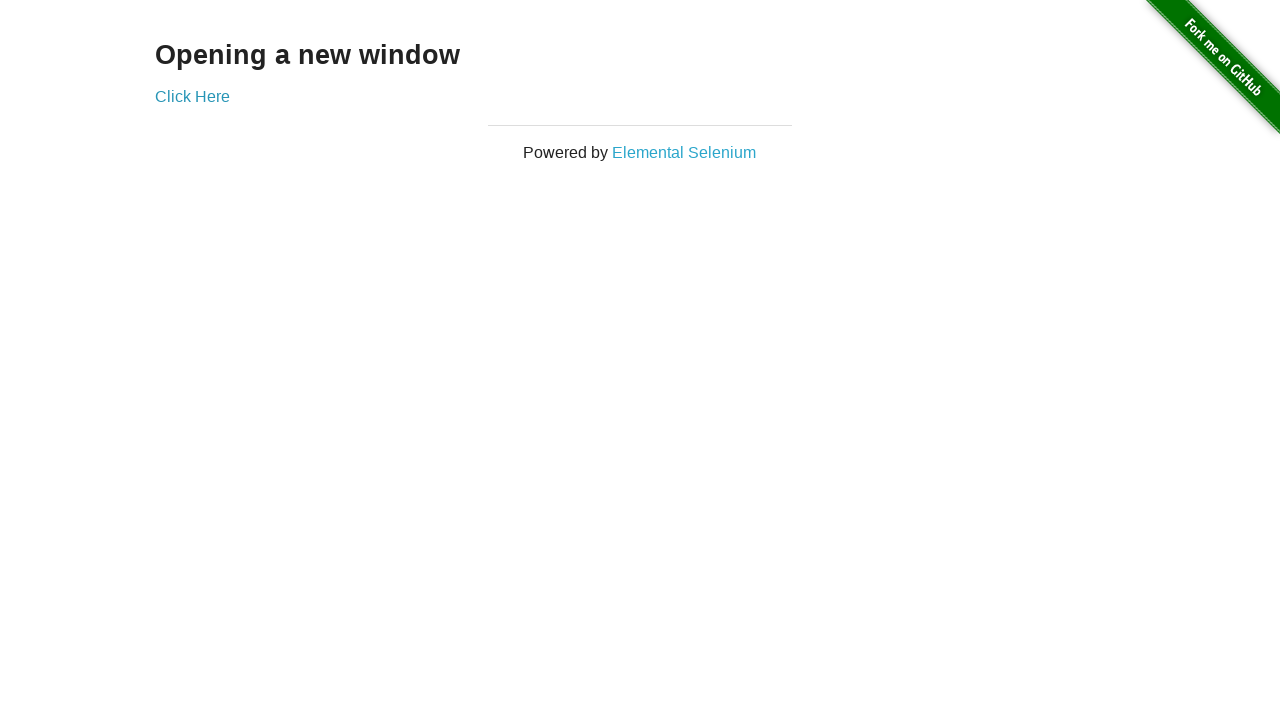

Switched to new tab (iteration 7 of 16)
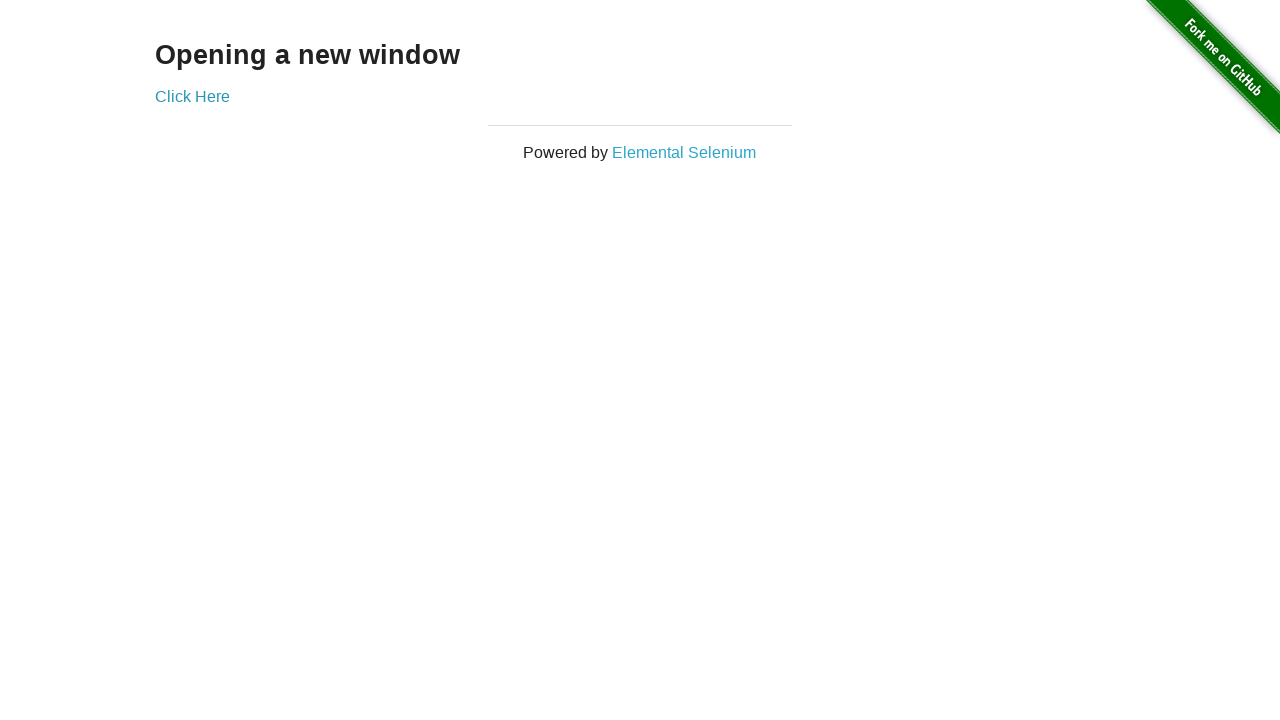

Switched to original tab (iteration 8 of 16)
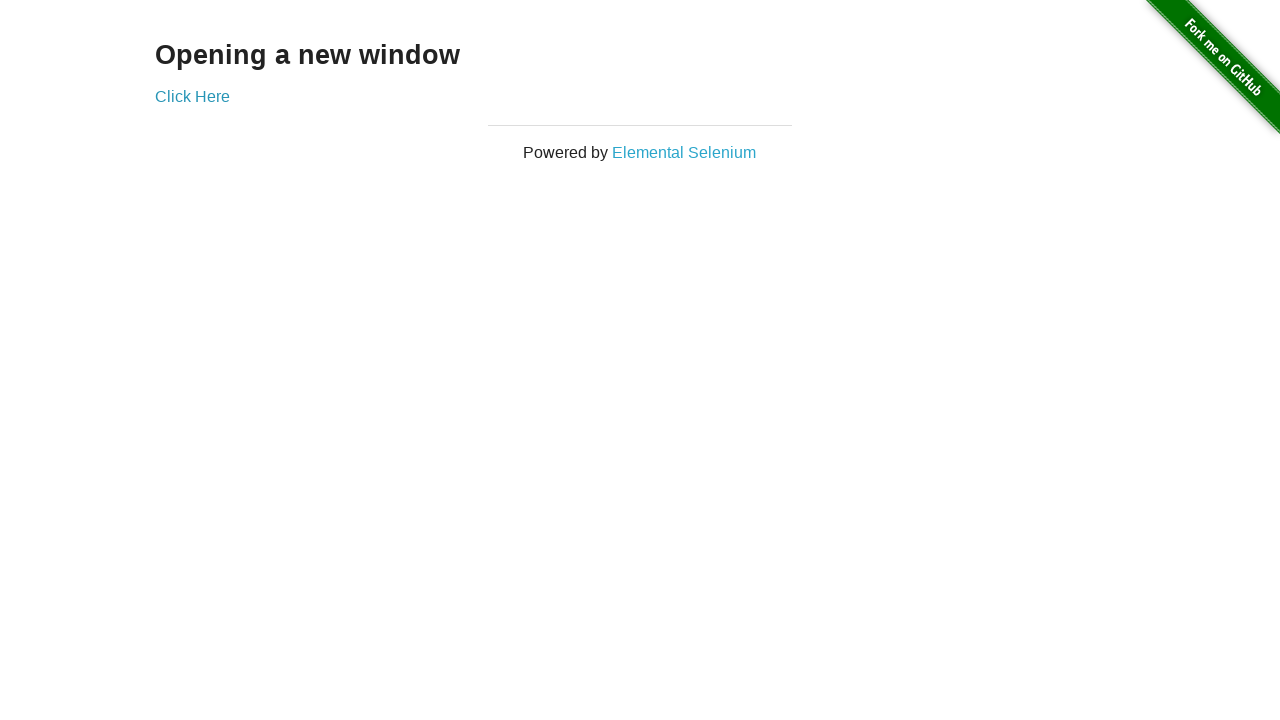

Switched to new tab (iteration 8 of 16)
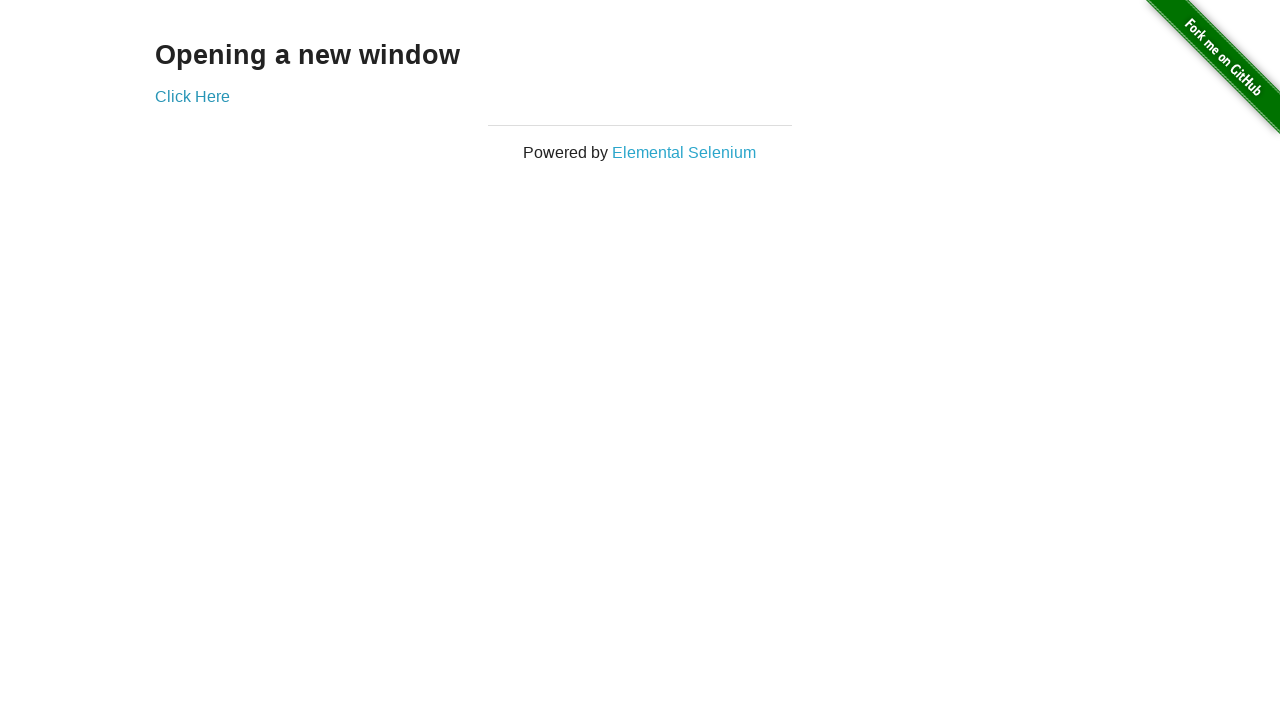

Switched to original tab (iteration 9 of 16)
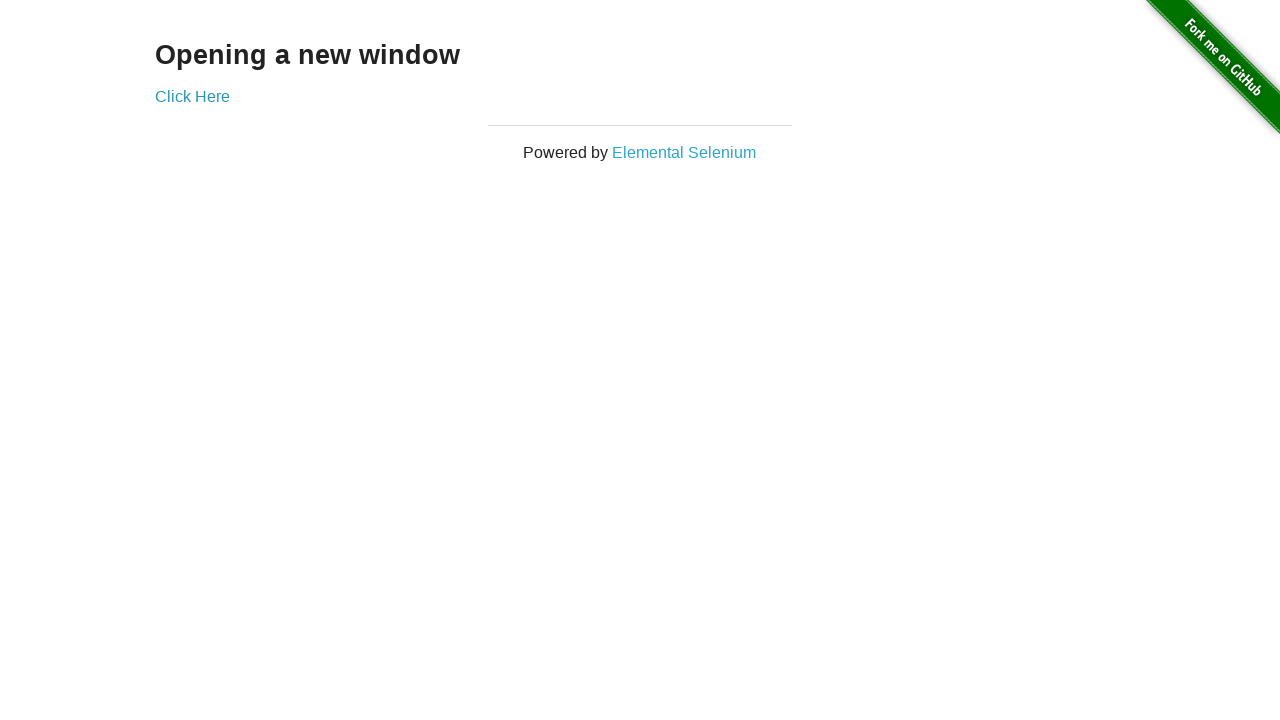

Switched to new tab (iteration 9 of 16)
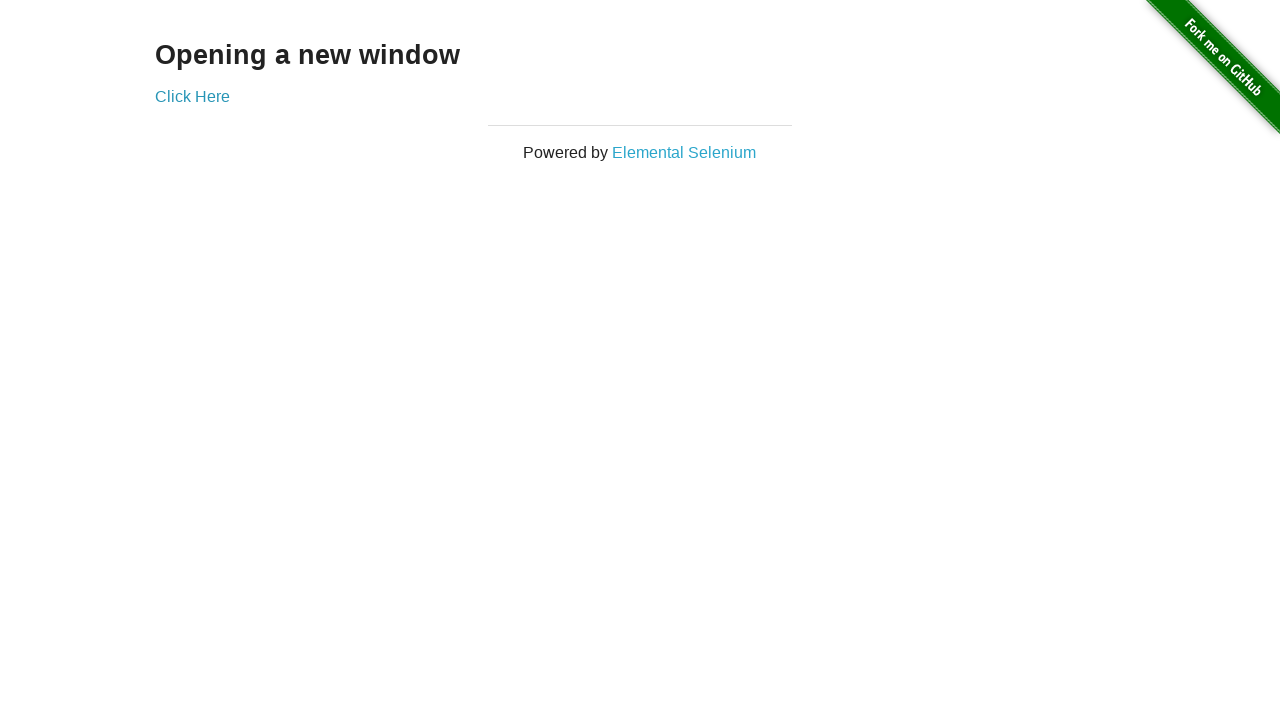

Switched to original tab (iteration 10 of 16)
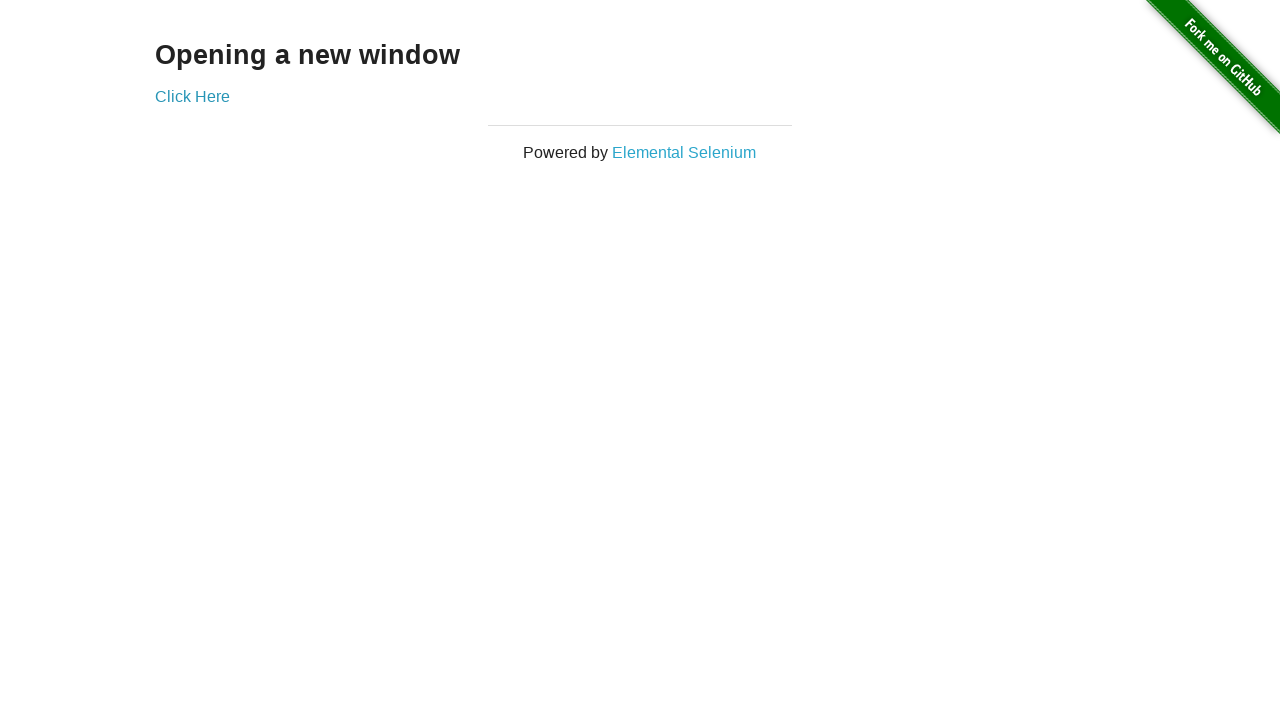

Switched to new tab (iteration 10 of 16)
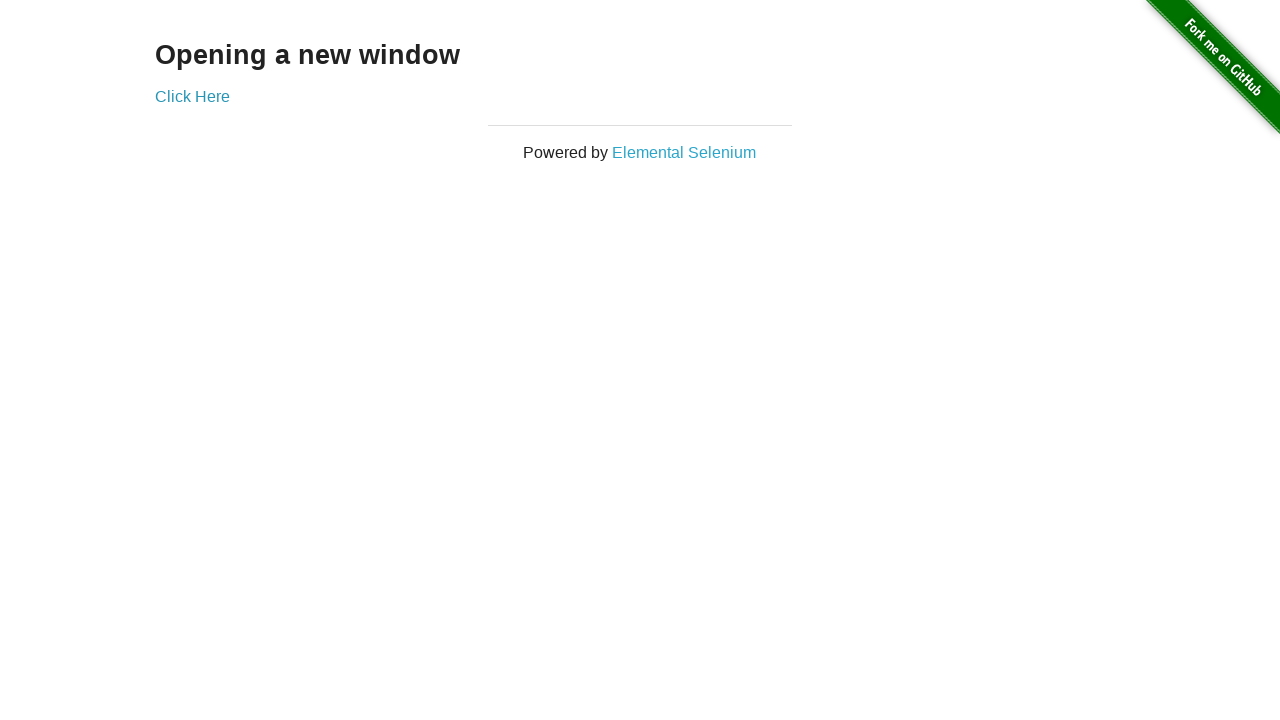

Switched to original tab (iteration 11 of 16)
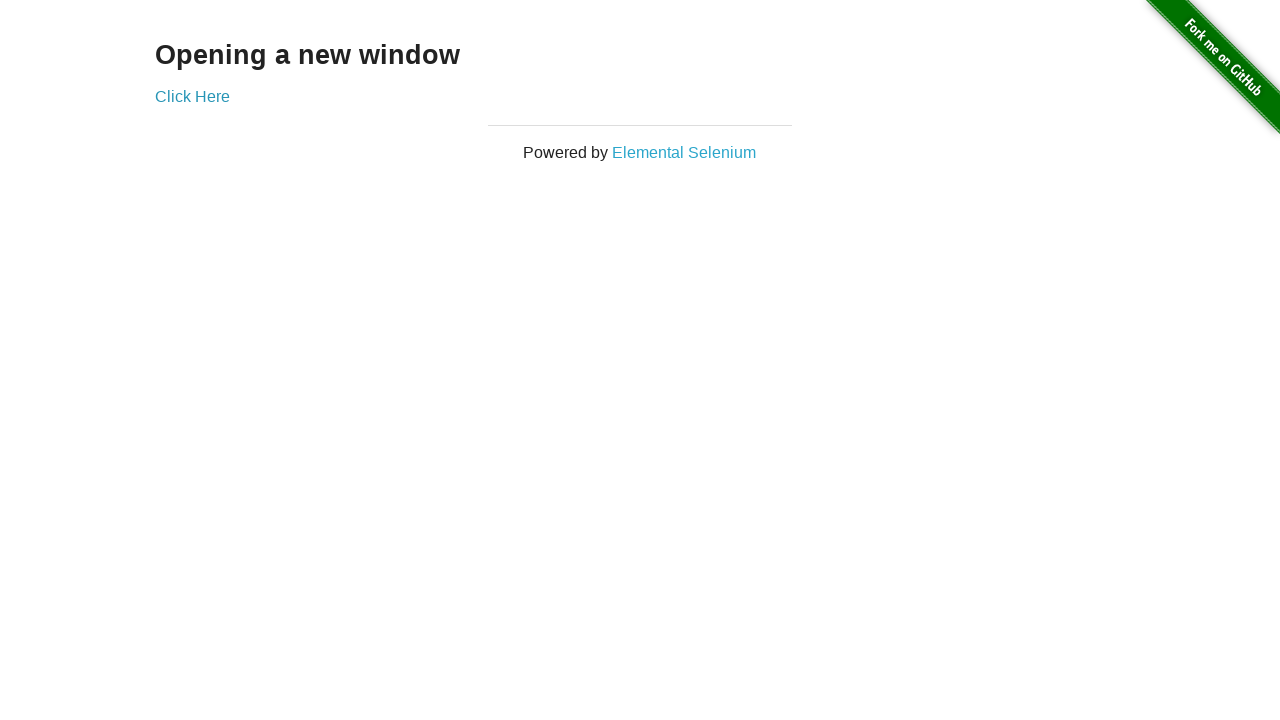

Switched to new tab (iteration 11 of 16)
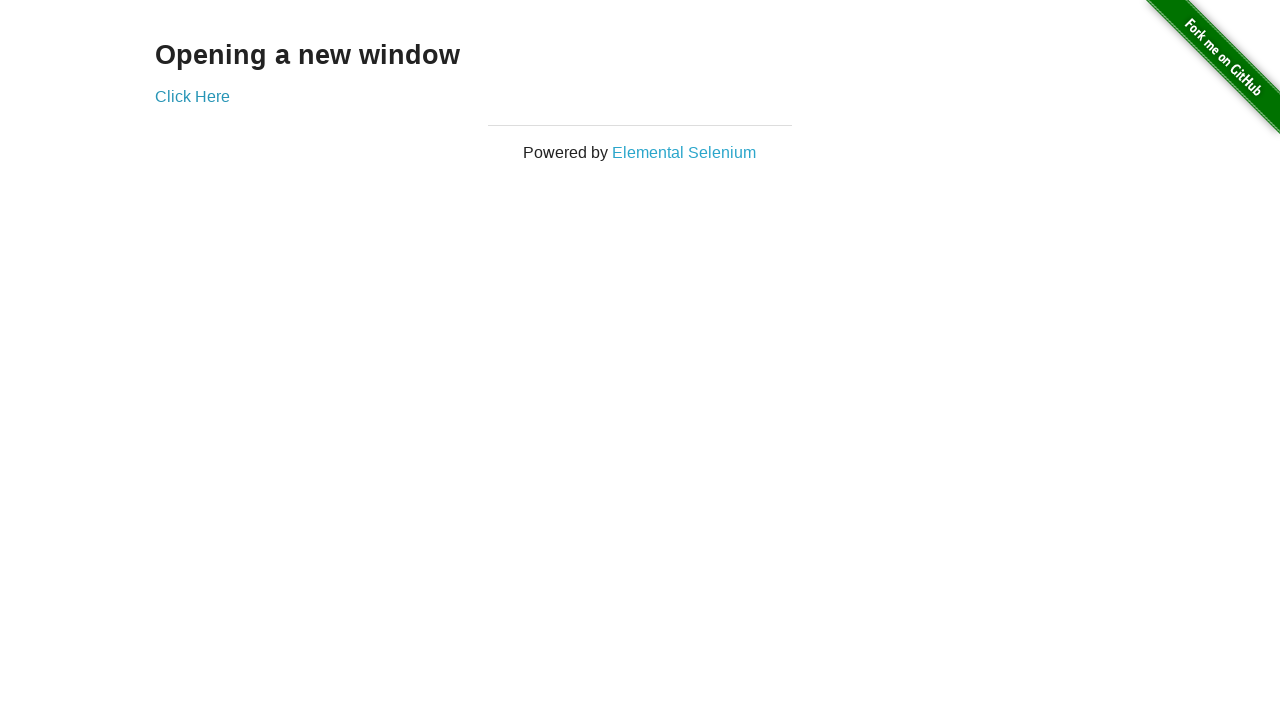

Switched to original tab (iteration 12 of 16)
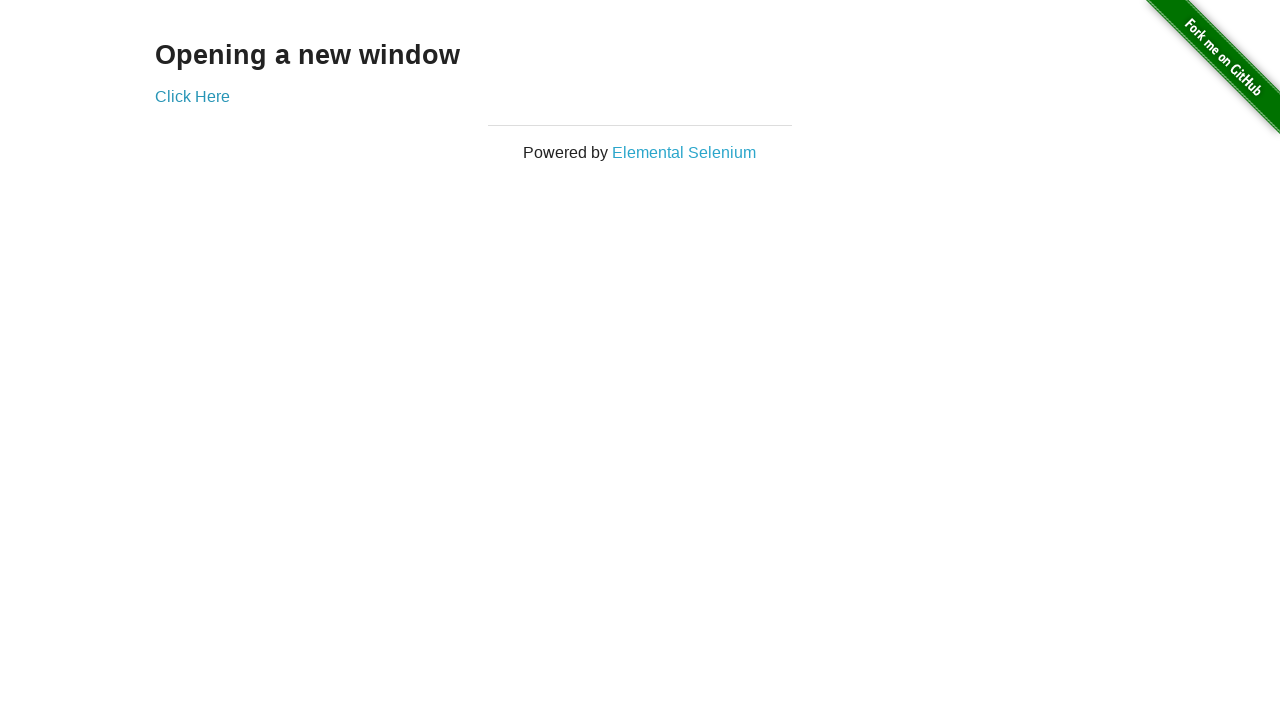

Switched to new tab (iteration 12 of 16)
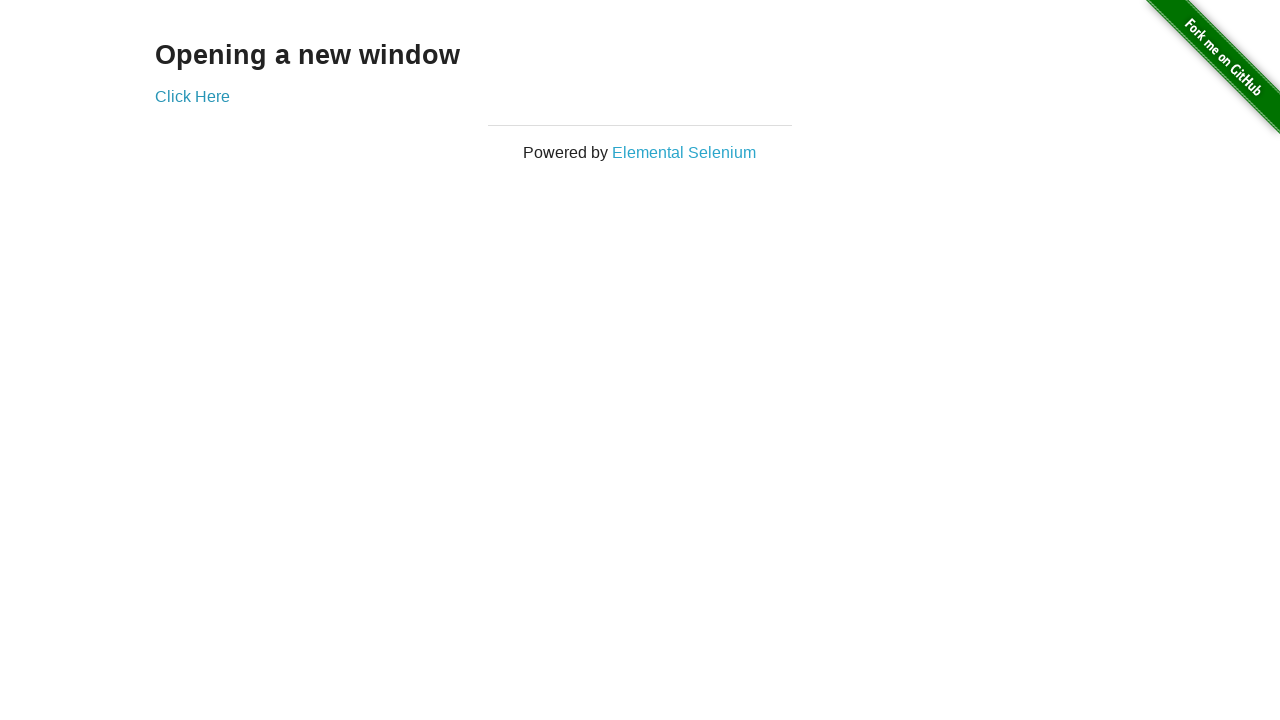

Switched to original tab (iteration 13 of 16)
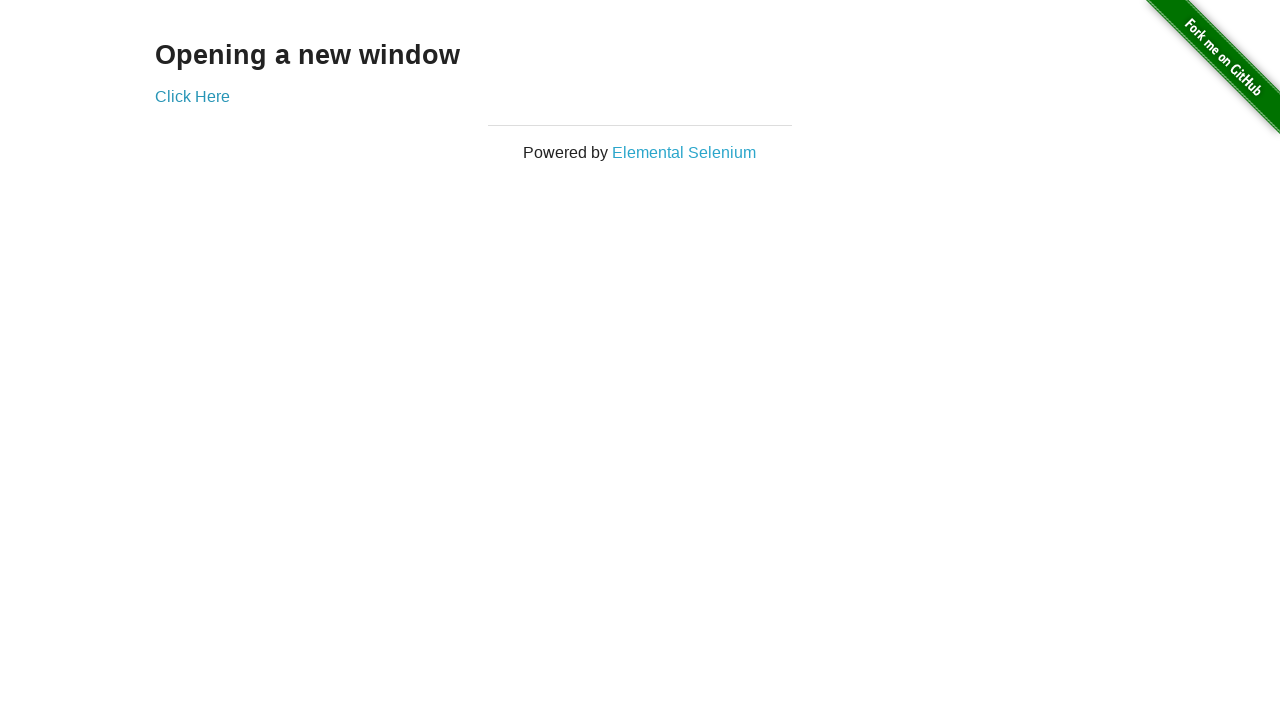

Switched to new tab (iteration 13 of 16)
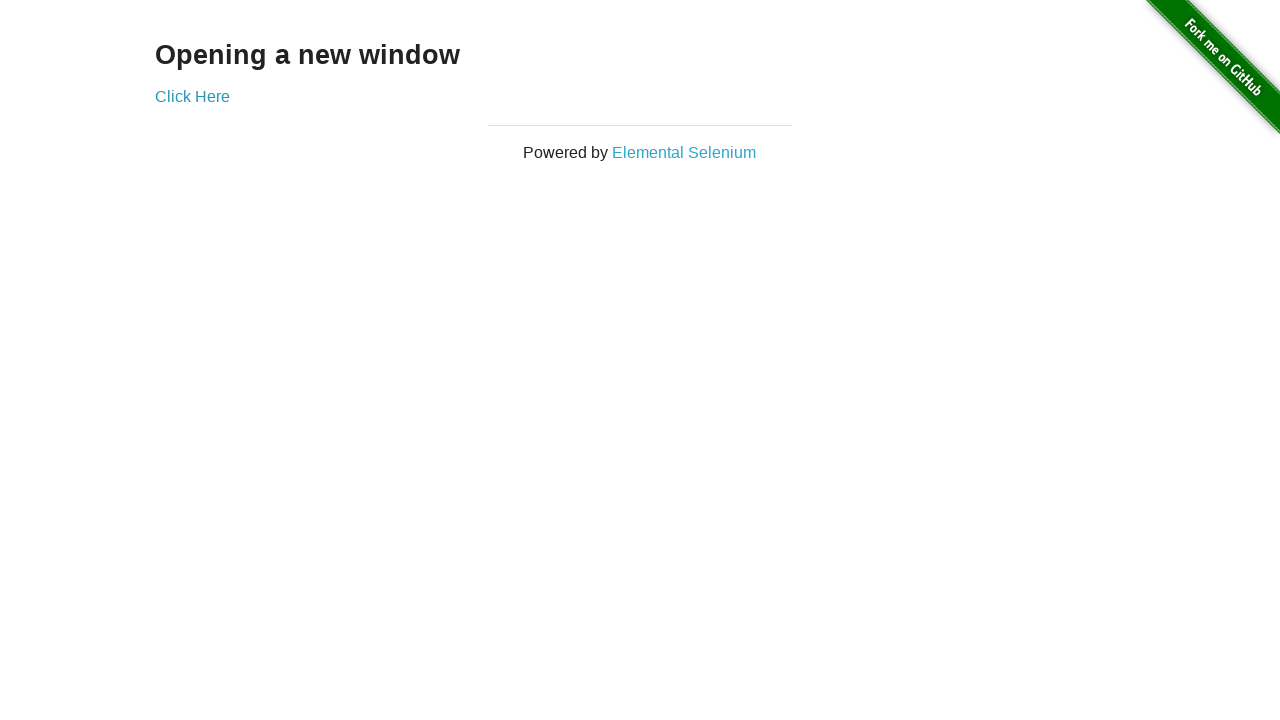

Switched to original tab (iteration 14 of 16)
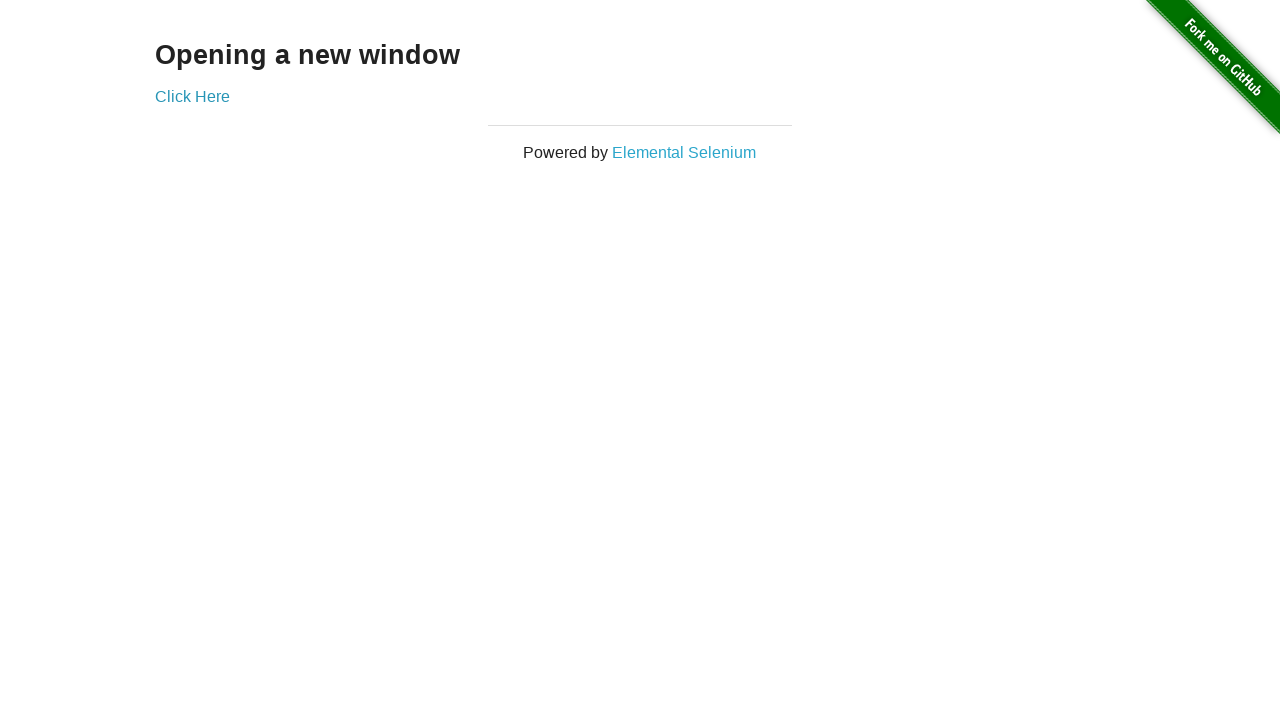

Switched to new tab (iteration 14 of 16)
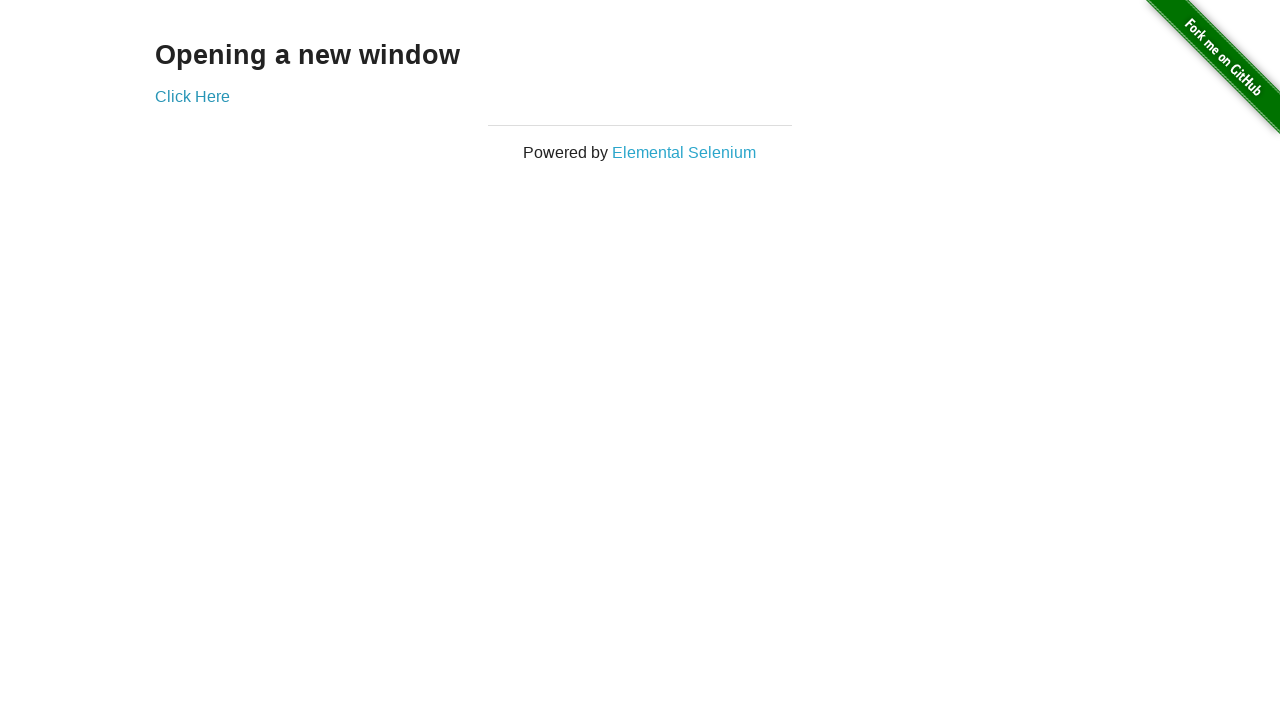

Switched to original tab (iteration 15 of 16)
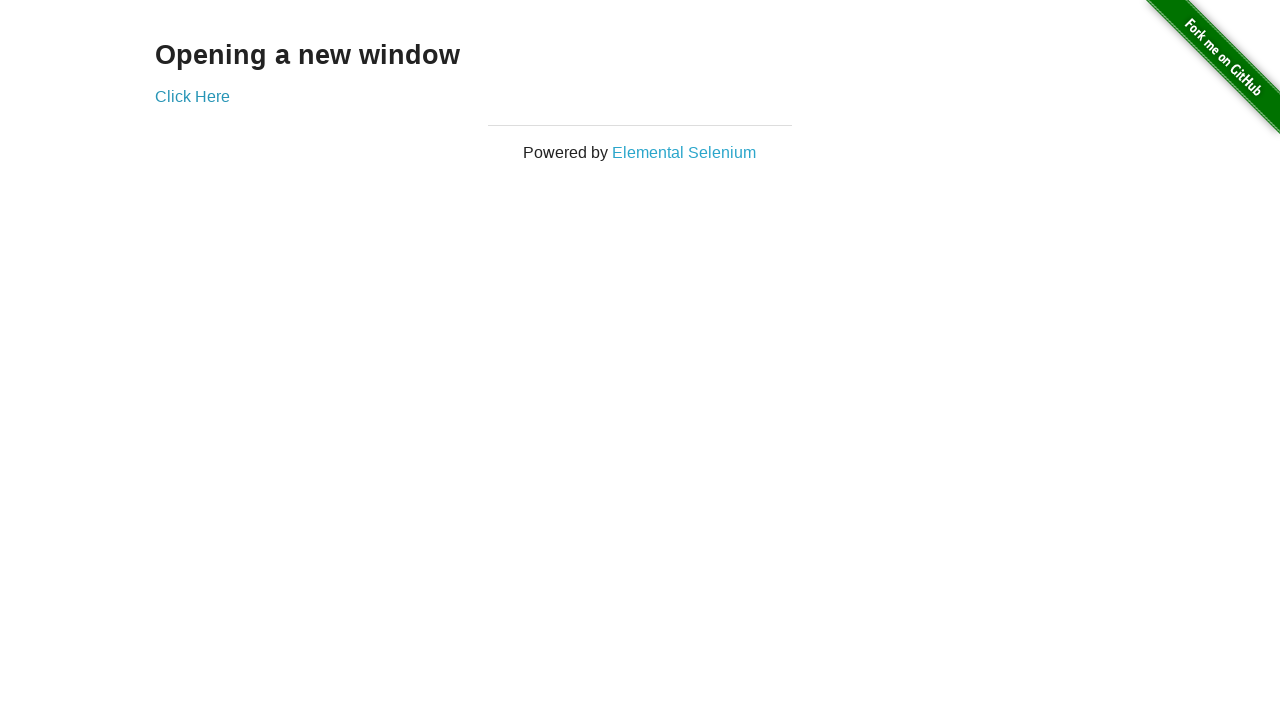

Switched to new tab (iteration 15 of 16)
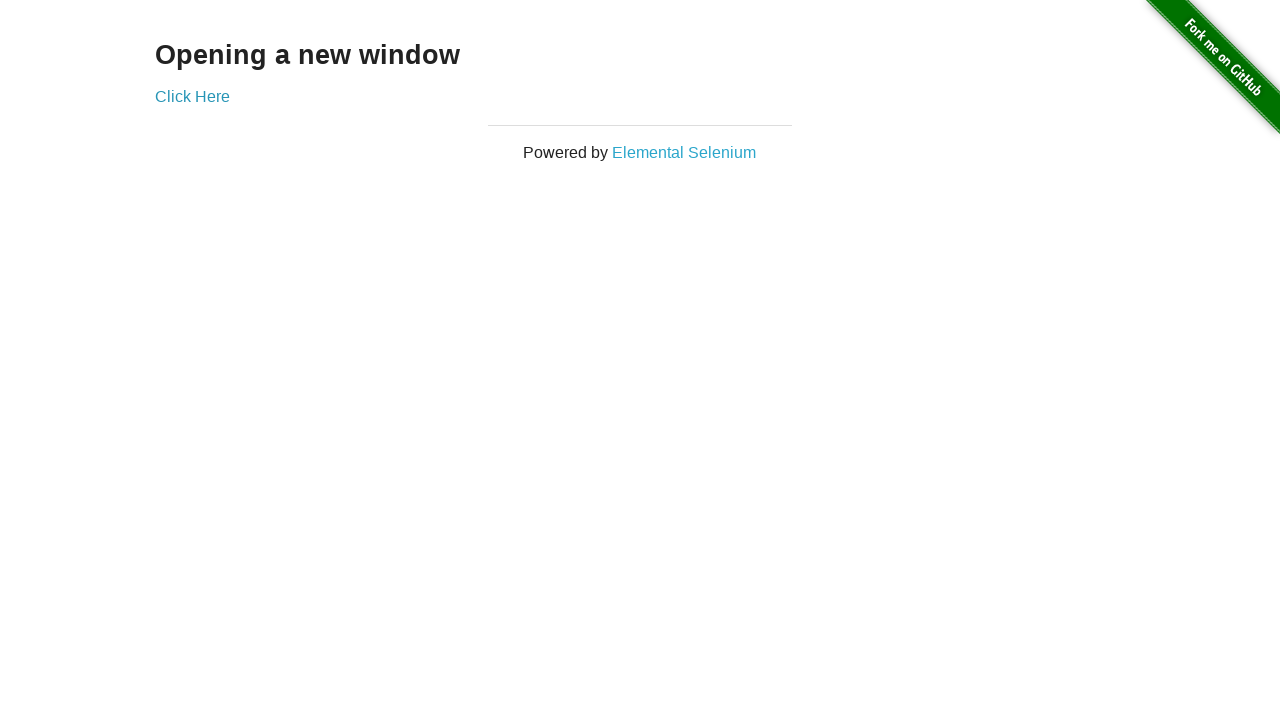

Switched to original tab (iteration 16 of 16)
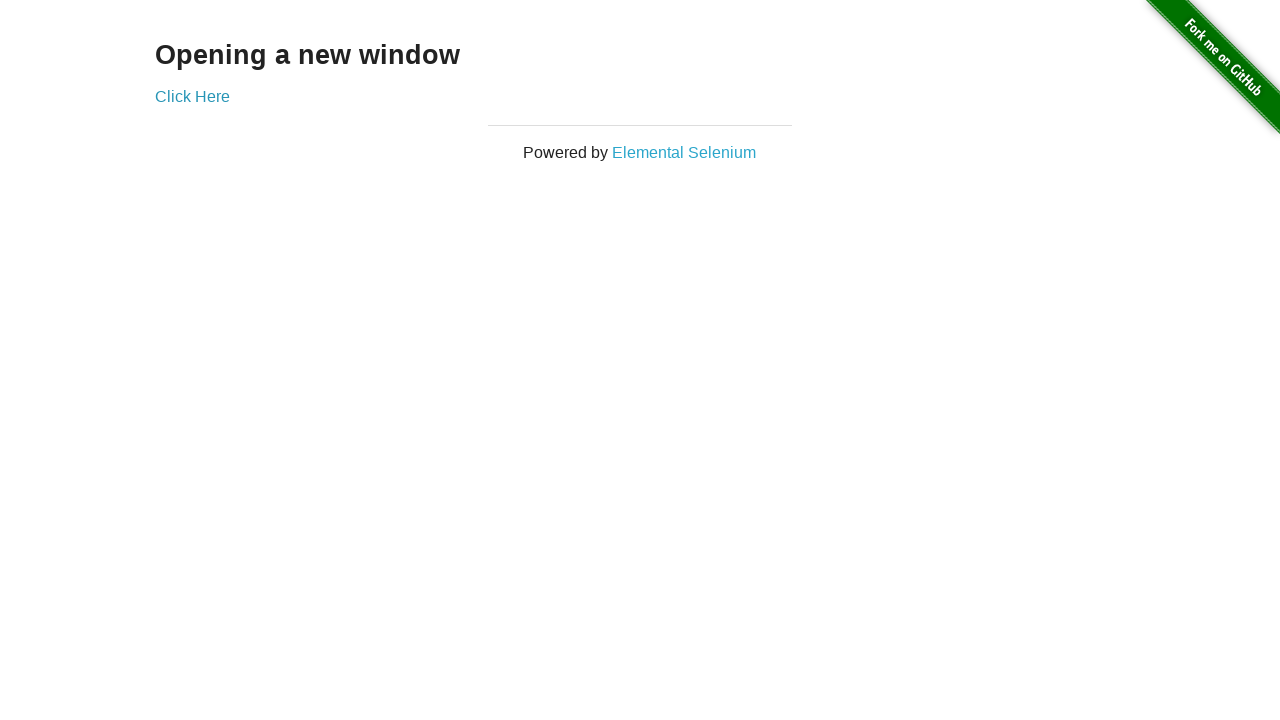

Switched to new tab (iteration 16 of 16)
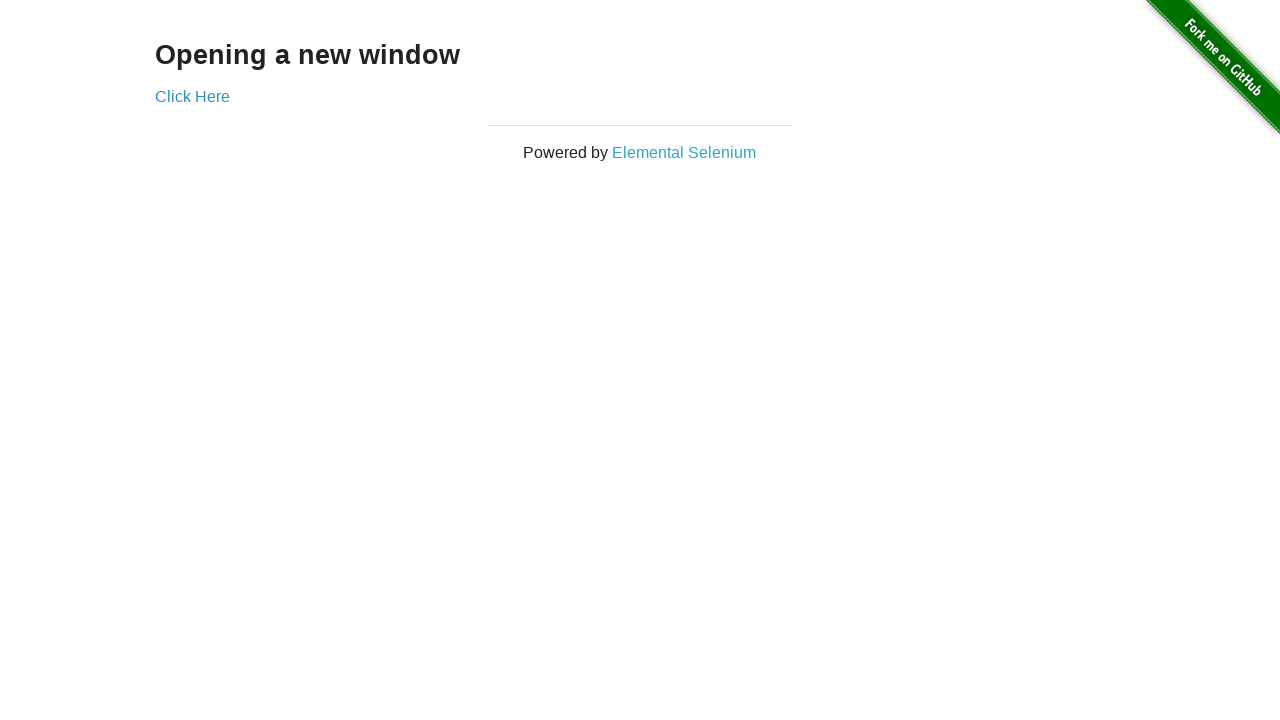

Closed the new tab
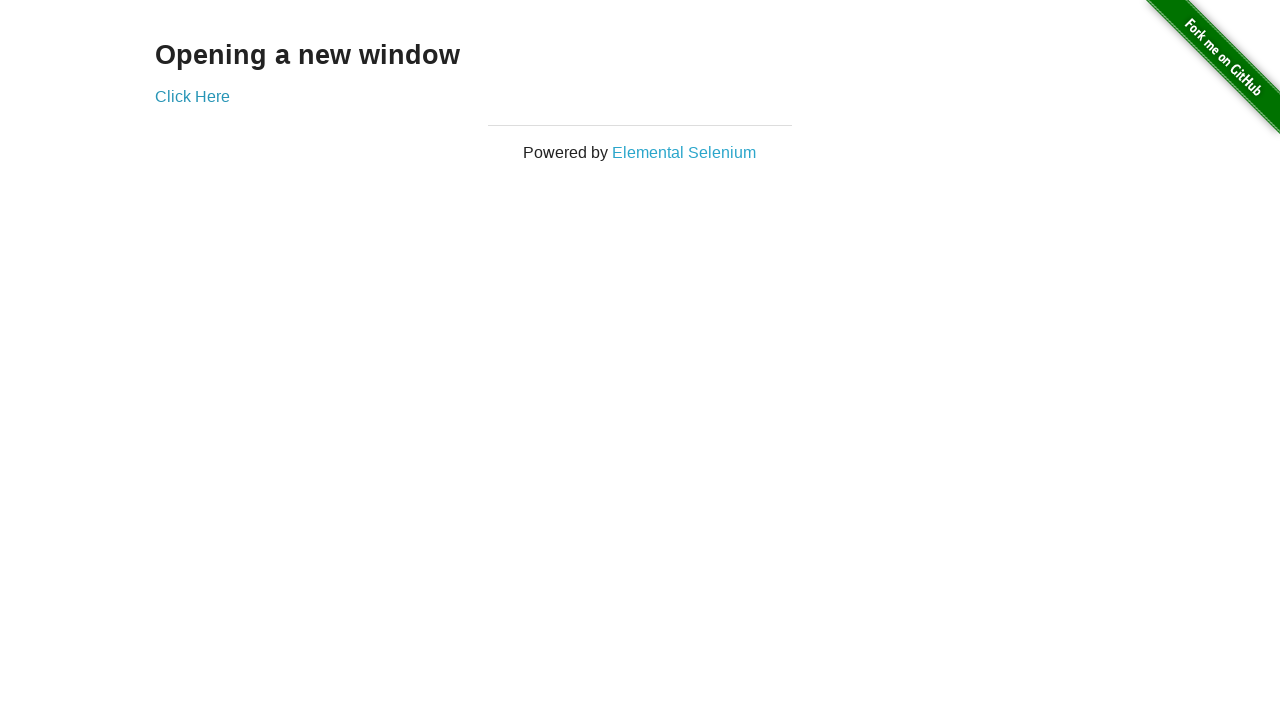

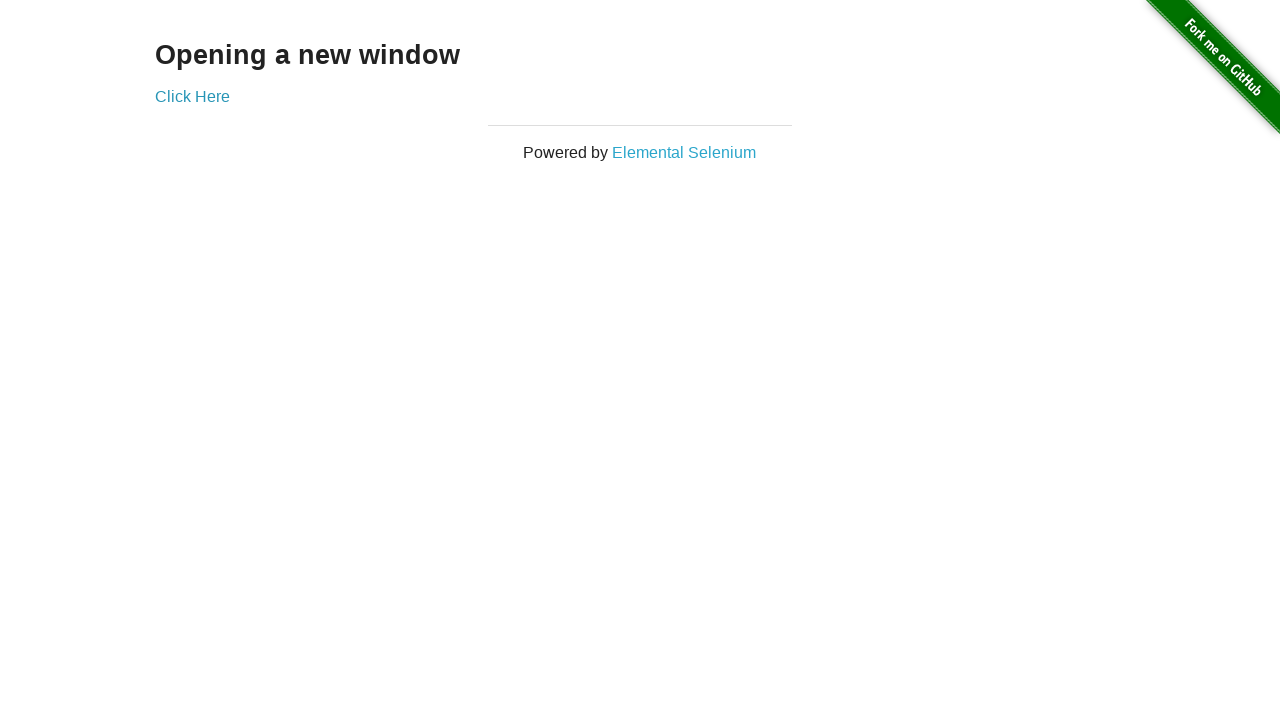